Navigates to a demo table page and validates the presence of employee data in a web table by iterating through table rows

Starting URL: http://automationbykrishna.com

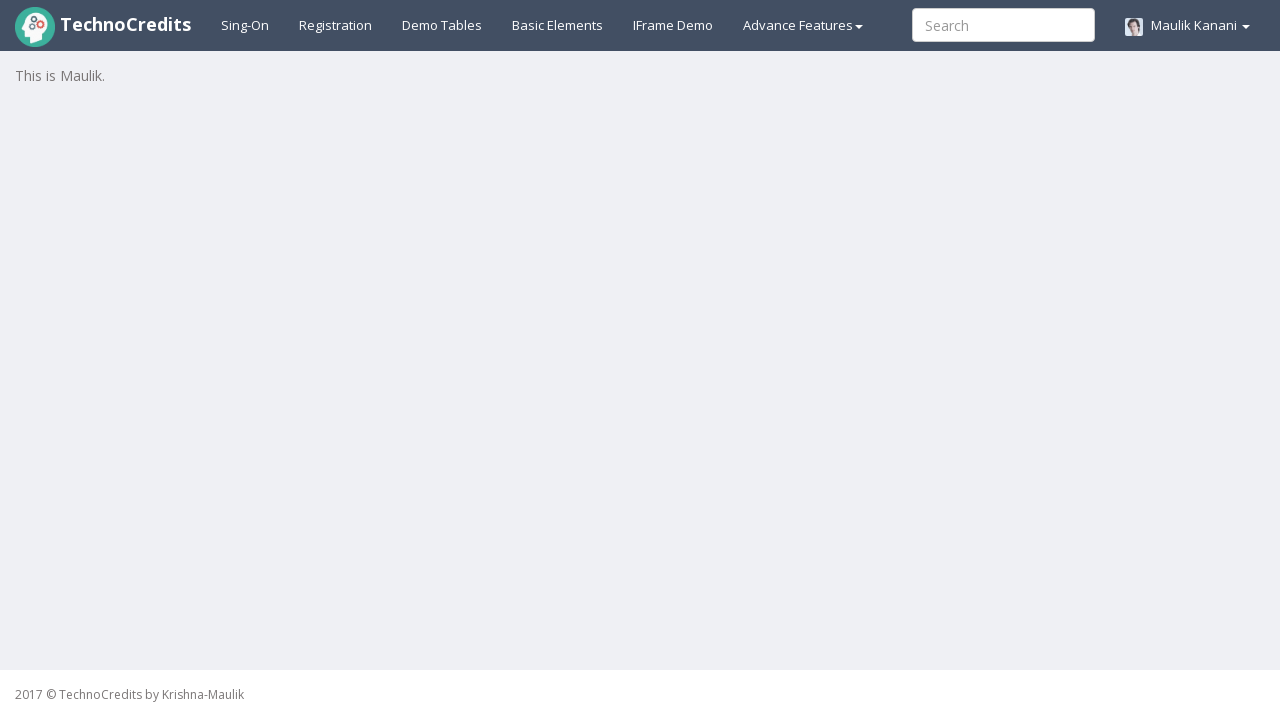

Clicked Demo Tables link to navigate to table page at (442, 25) on text=Demo Tables
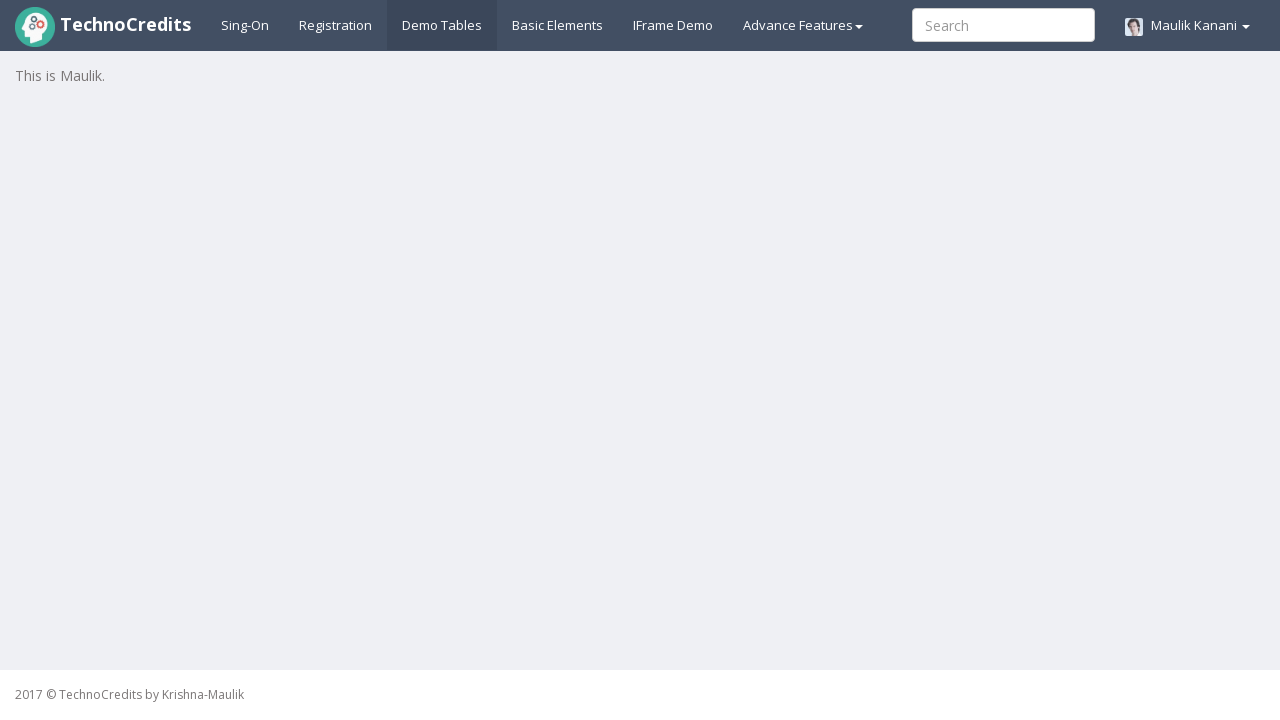

Employee table loaded successfully
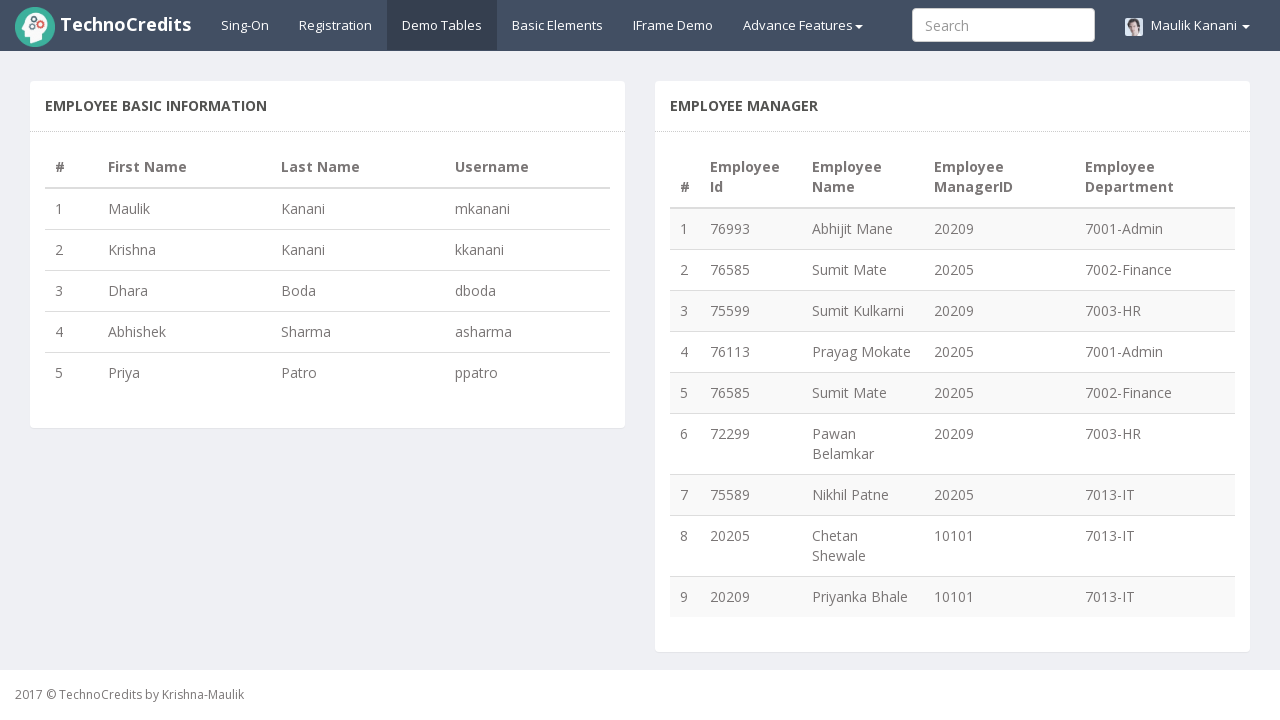

Retrieved all table rows - total rows found: 9
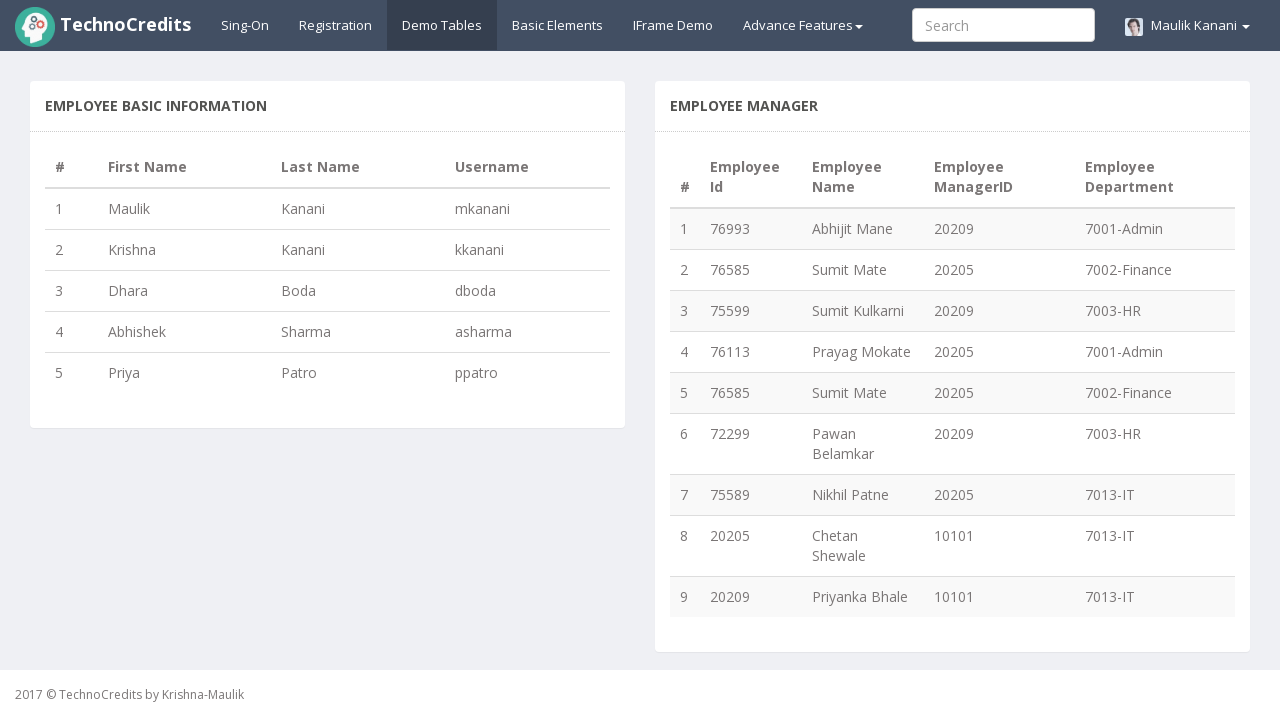

Row 1: Employee ID cell is visible
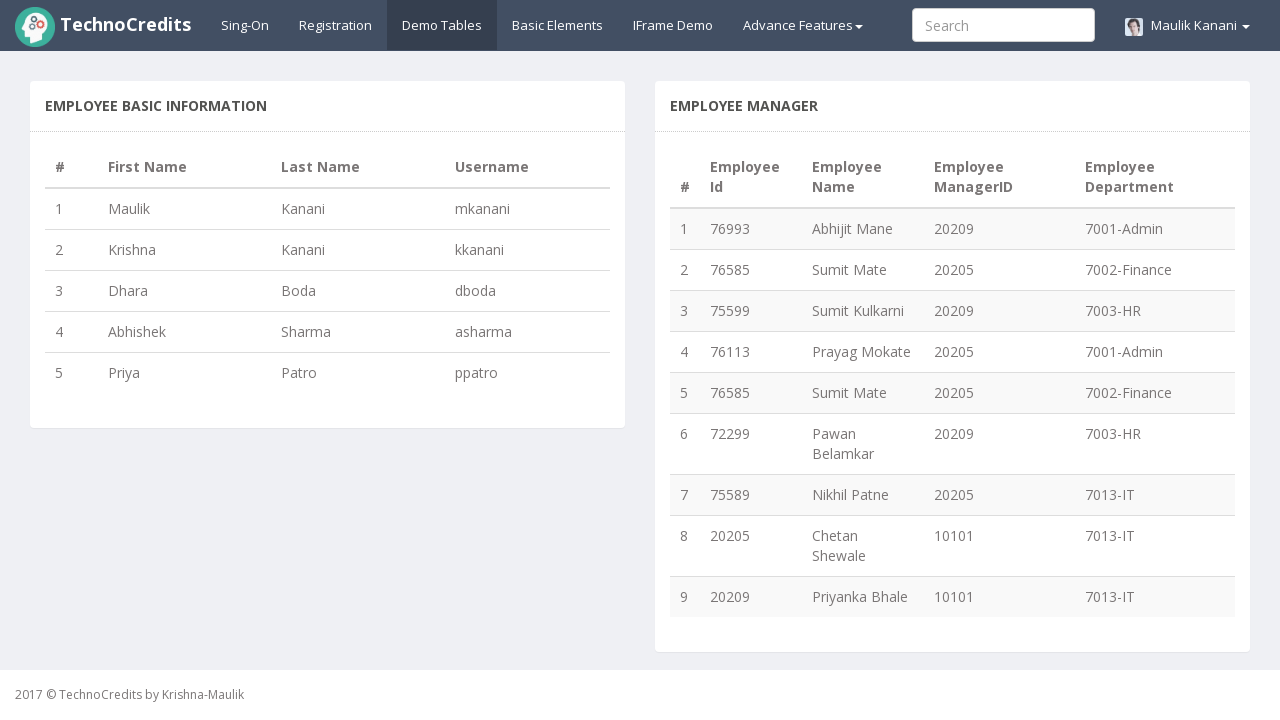

Row 1: Employee name cell is visible
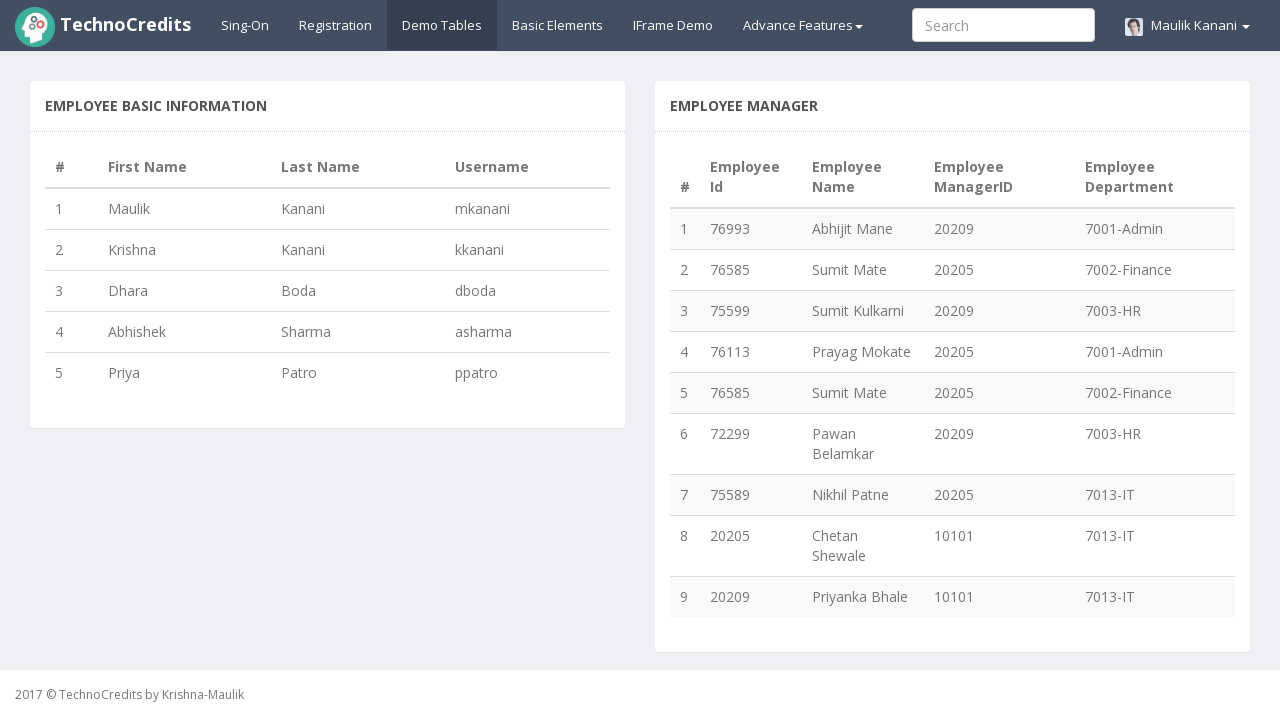

Row 1: Manager ID cell is visible
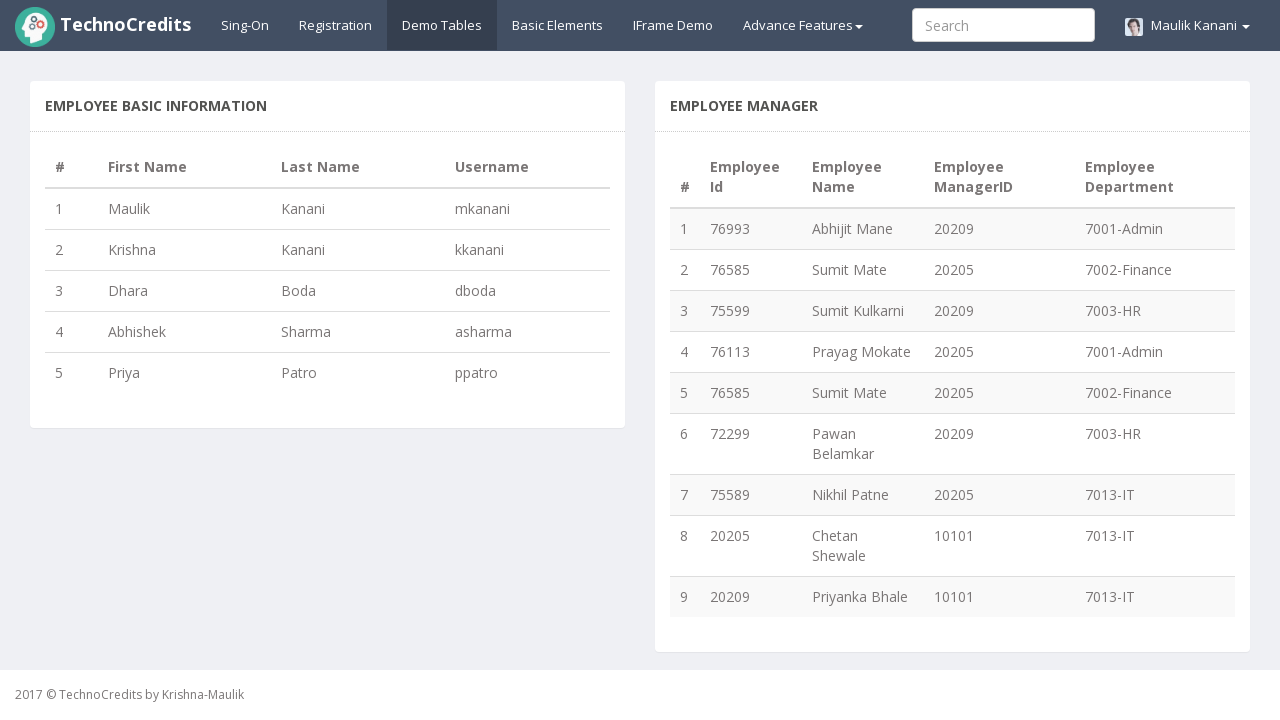

Row 1: Department cell is visible
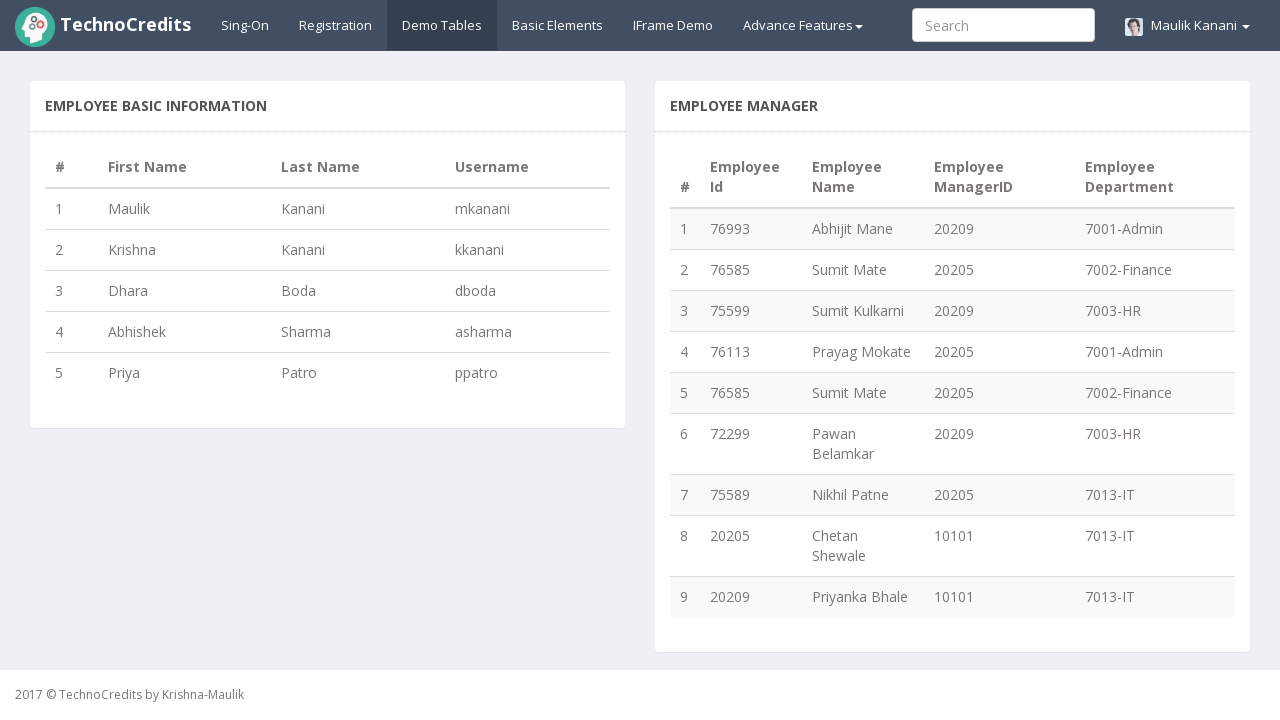

Row 2: Employee ID cell is visible
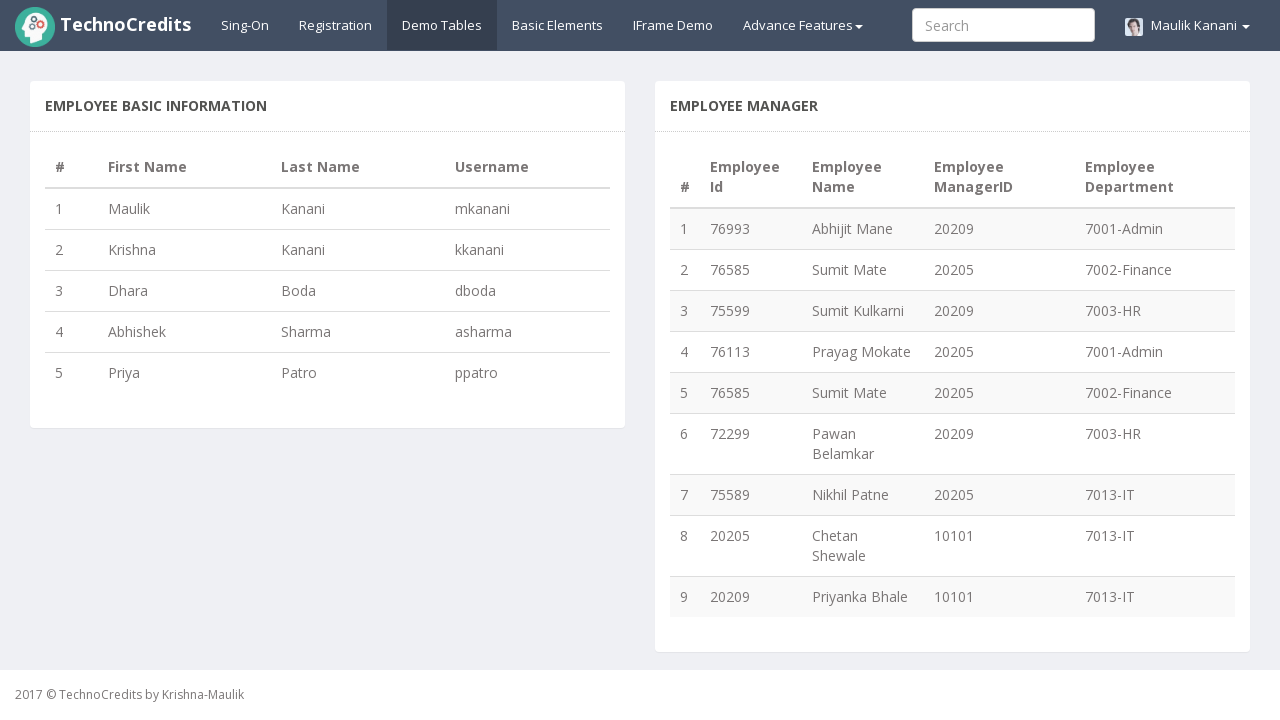

Row 2: Employee name cell is visible
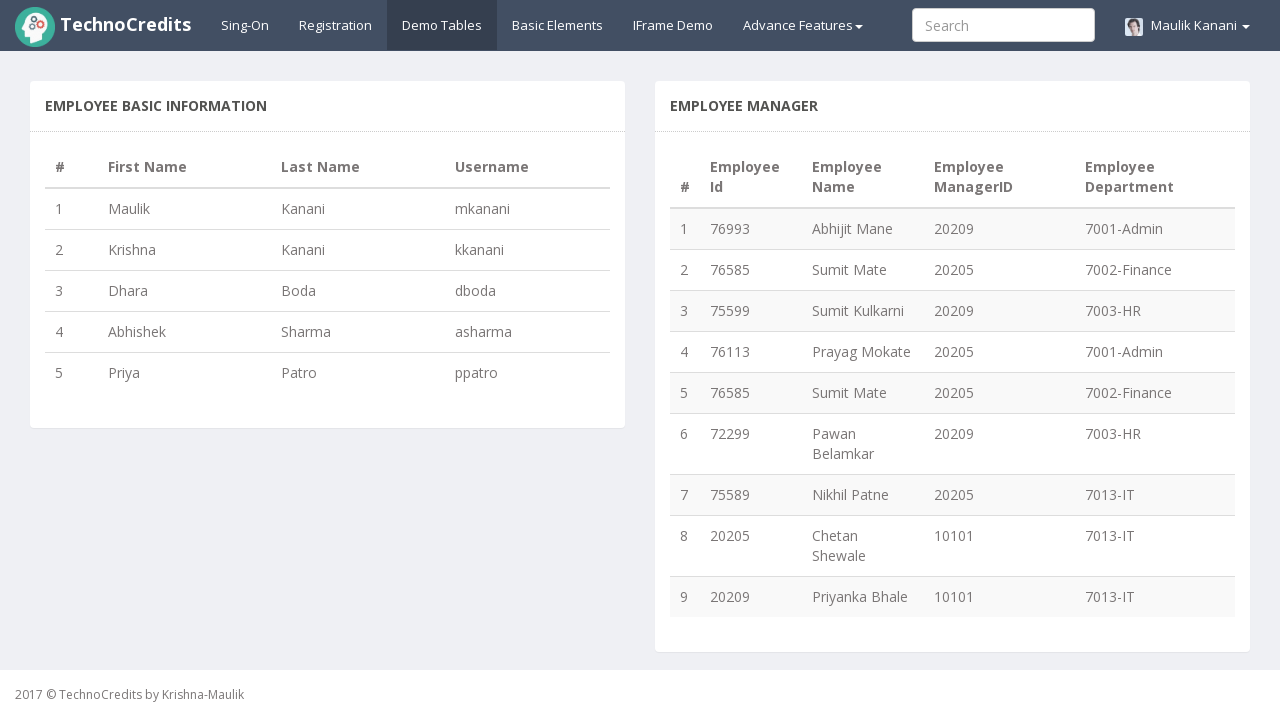

Row 2: Manager ID cell is visible
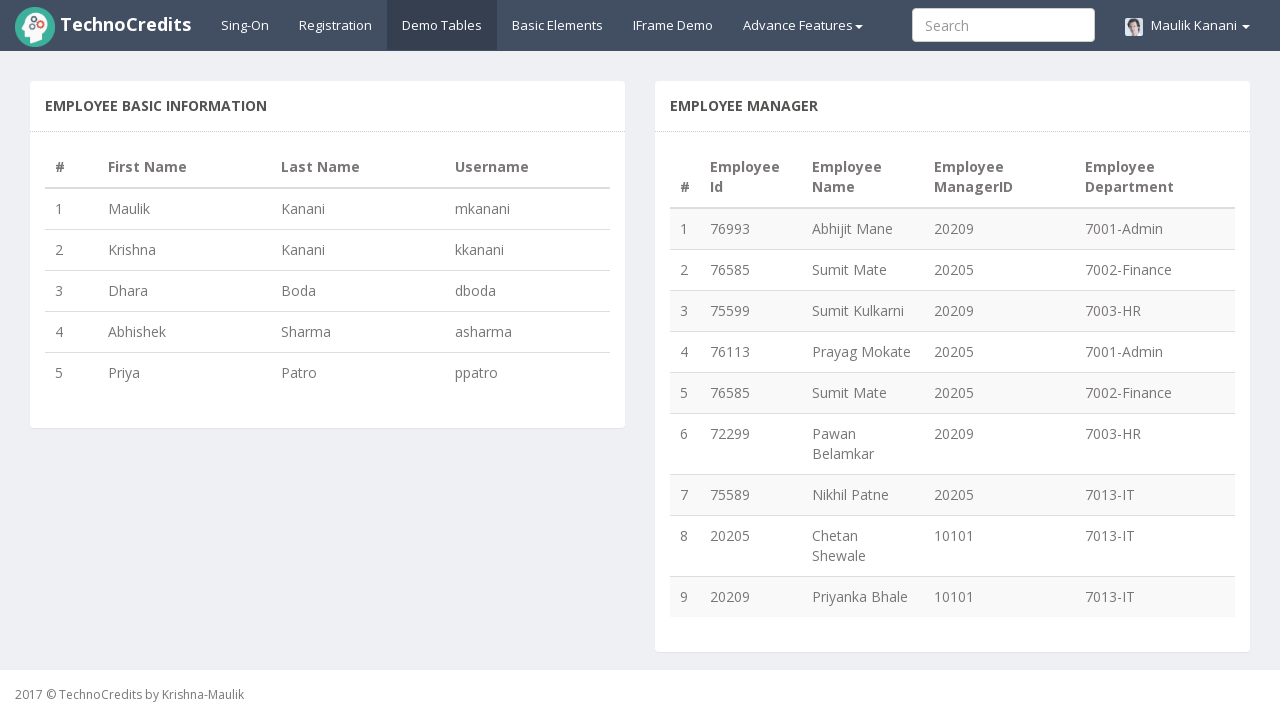

Row 2: Department cell is visible
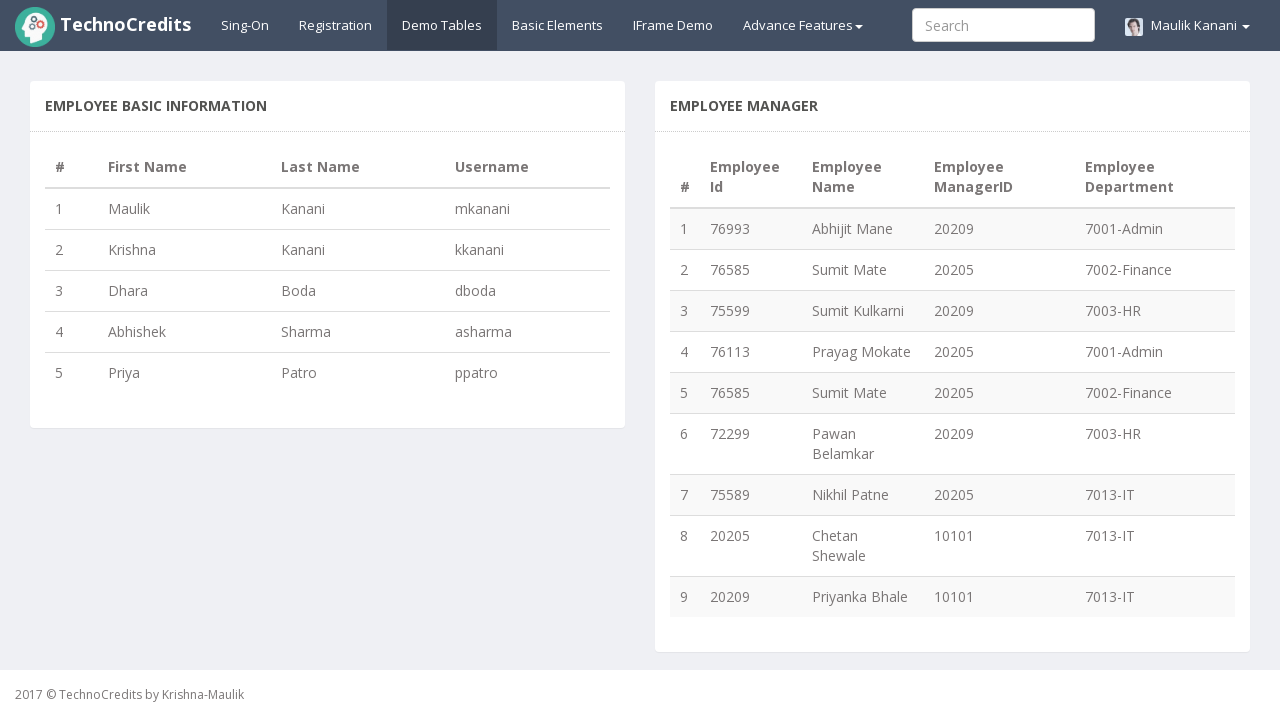

Row 3: Employee ID cell is visible
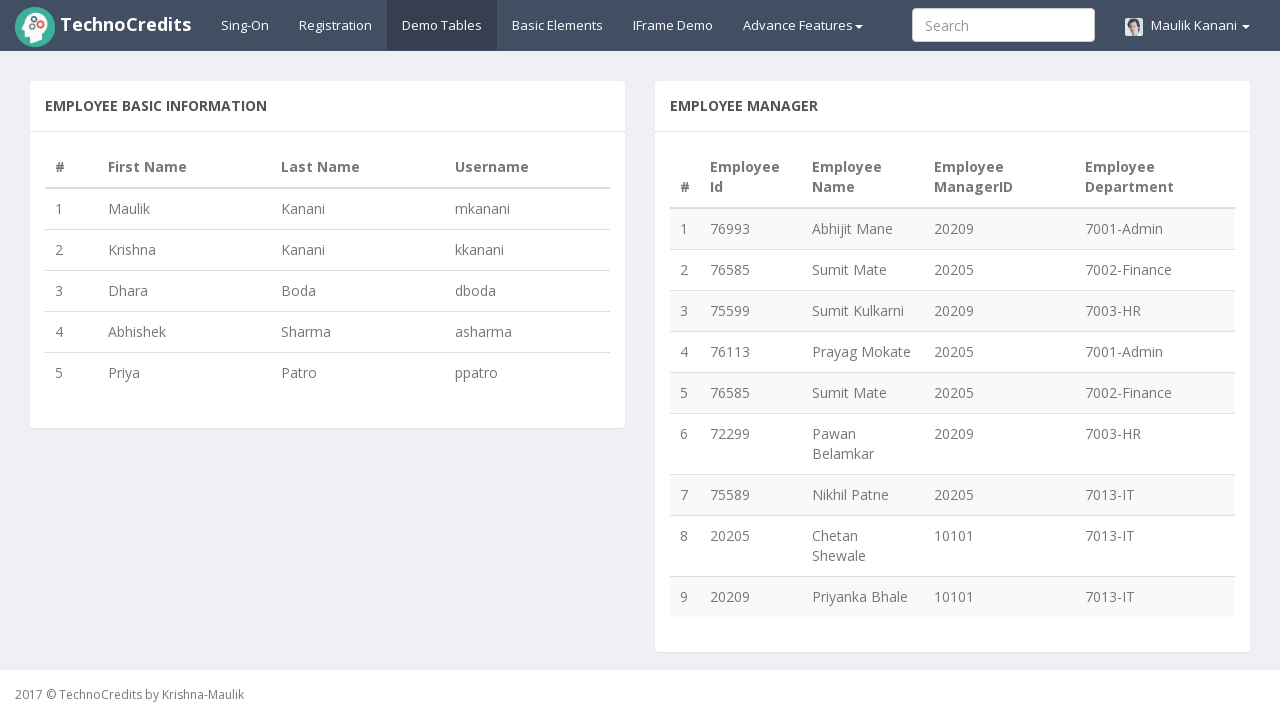

Row 3: Employee name cell is visible
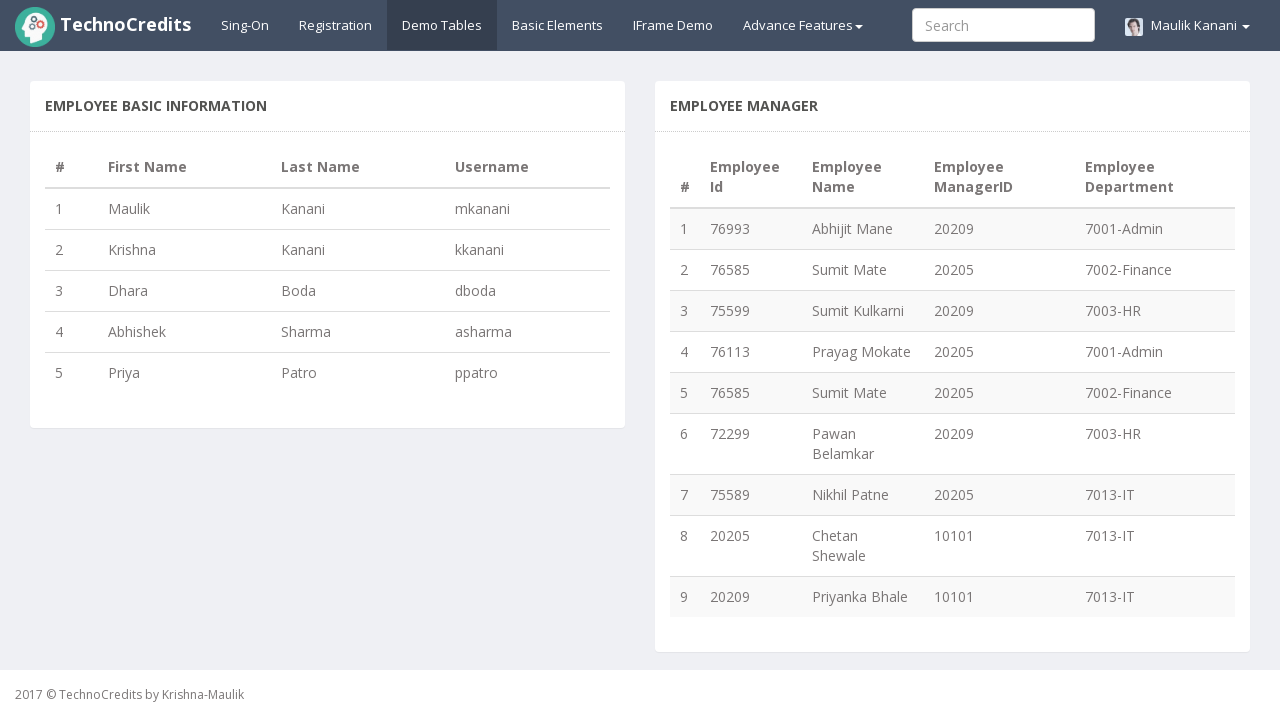

Row 3: Manager ID cell is visible
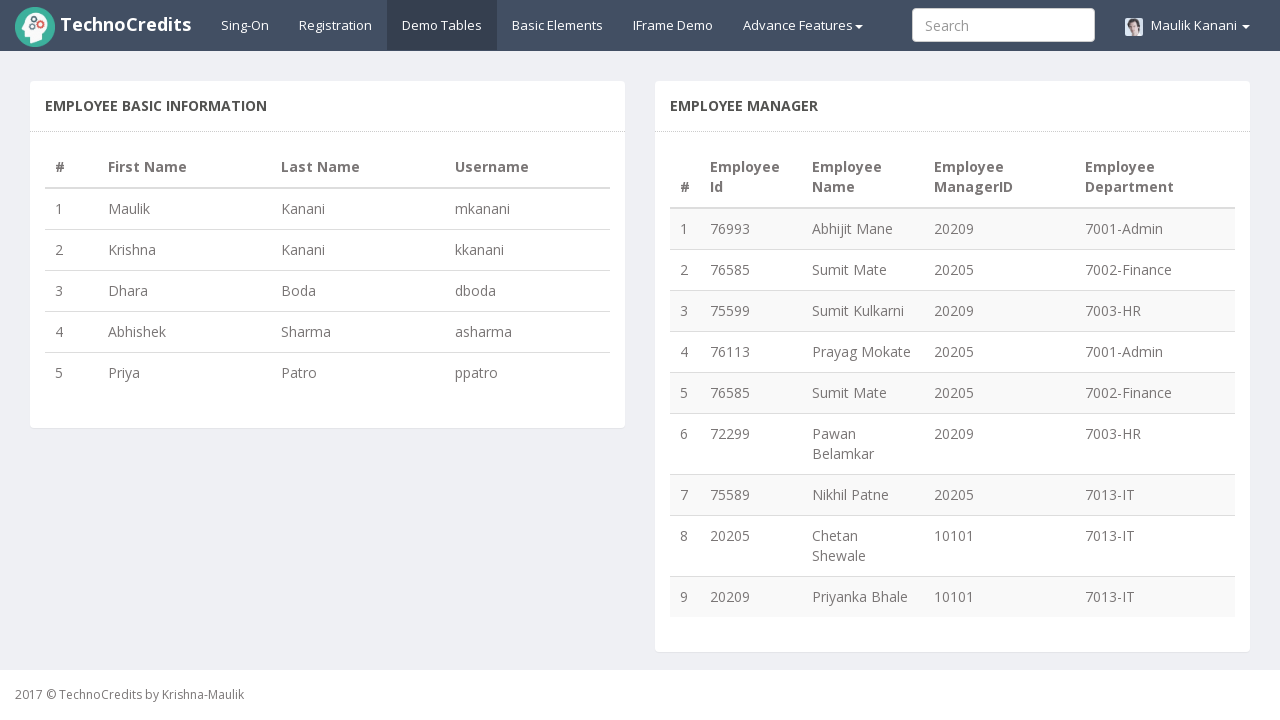

Row 3: Department cell is visible
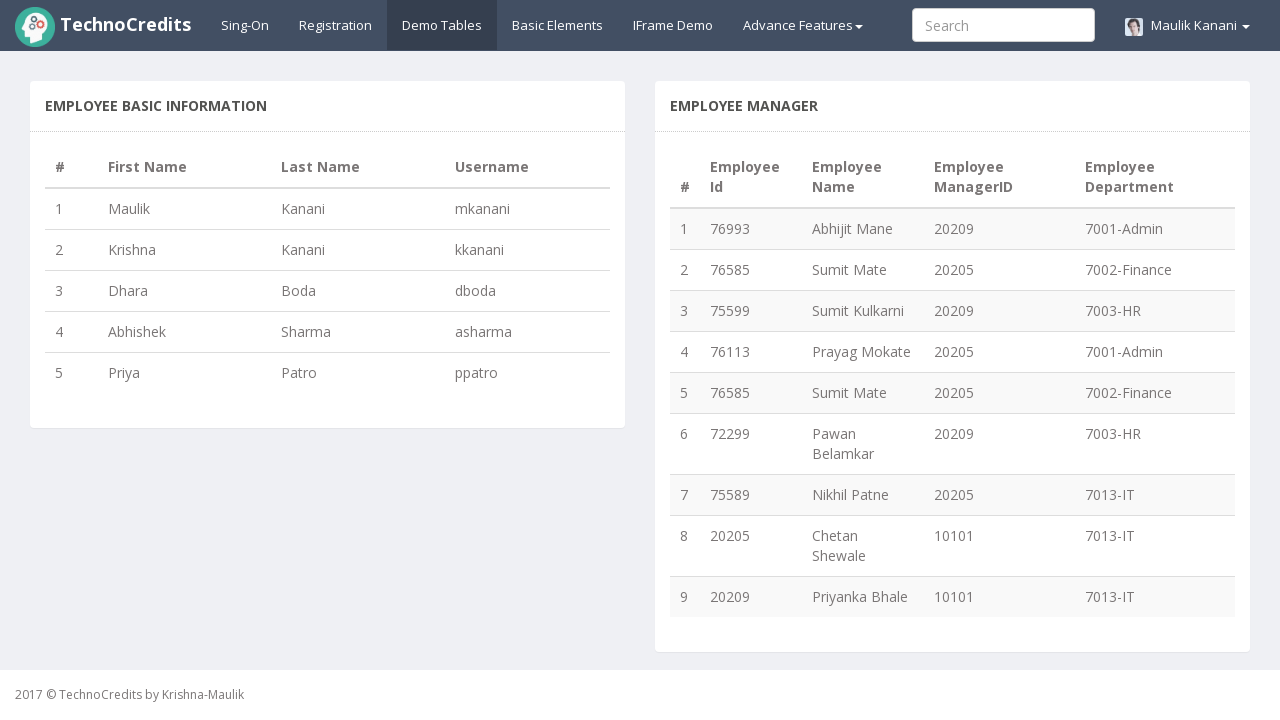

Row 4: Employee ID cell is visible
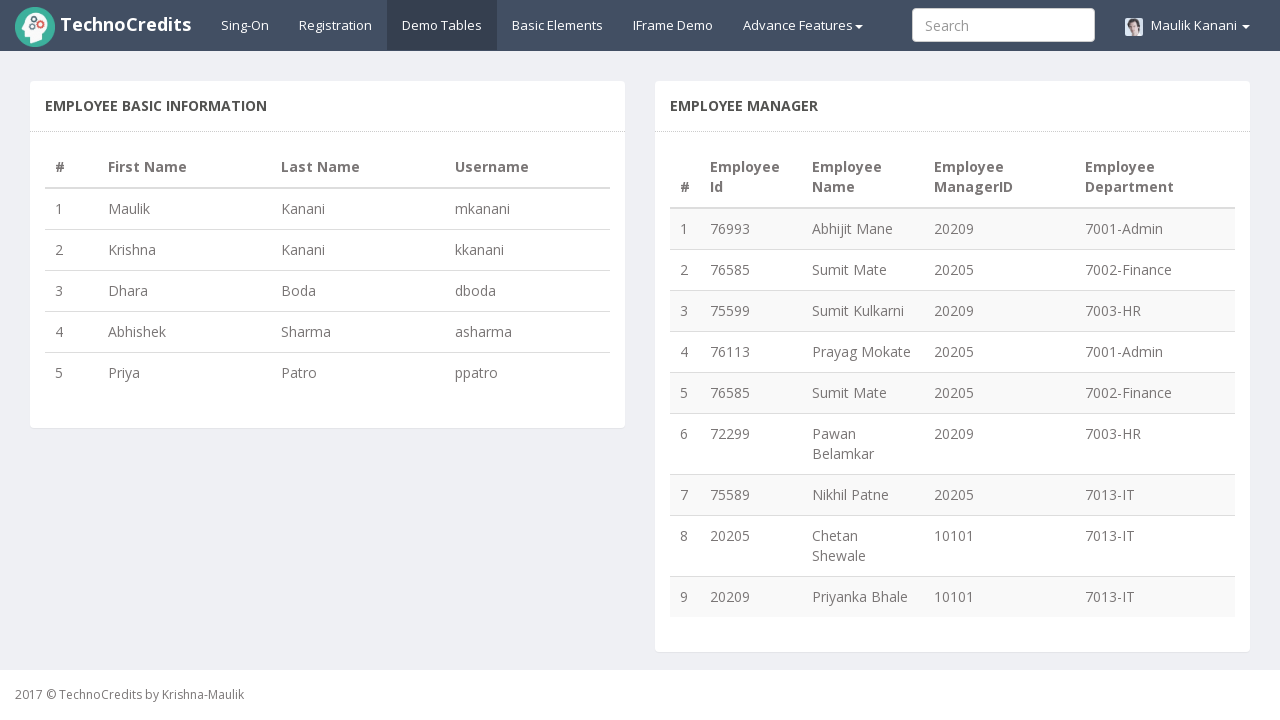

Row 4: Employee name cell is visible
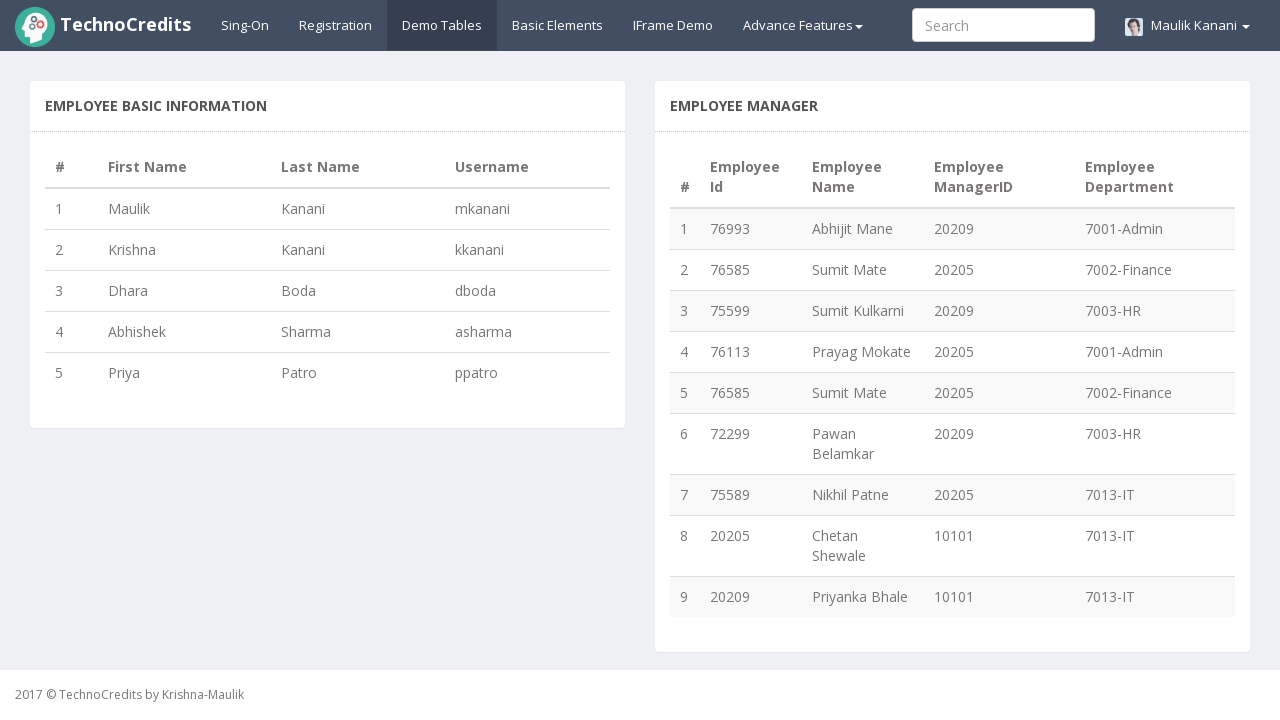

Row 4: Manager ID cell is visible
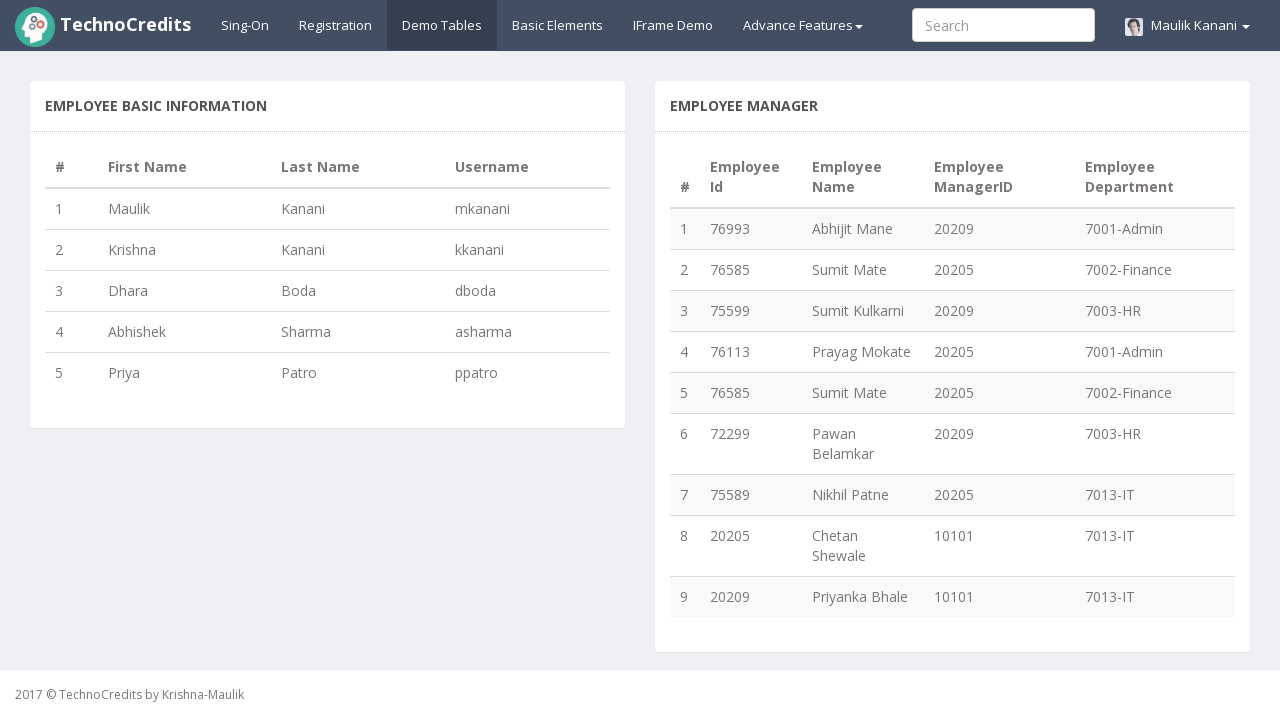

Row 4: Department cell is visible
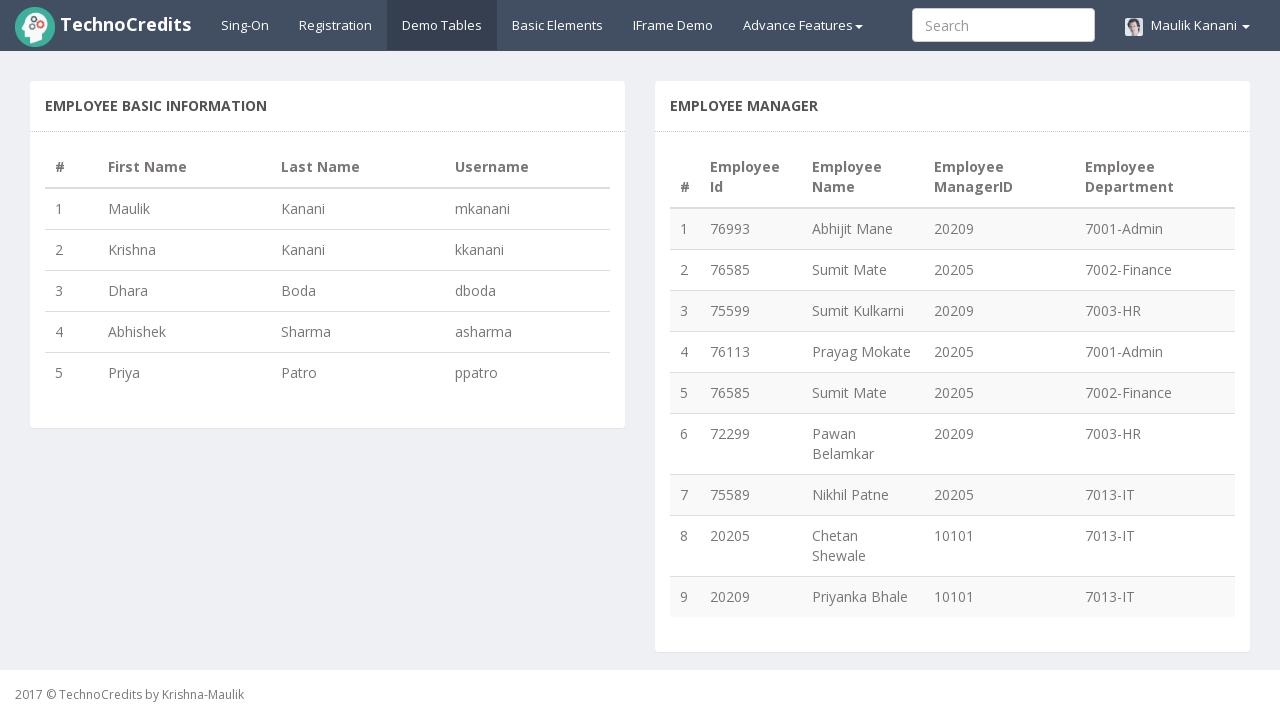

Row 5: Employee ID cell is visible
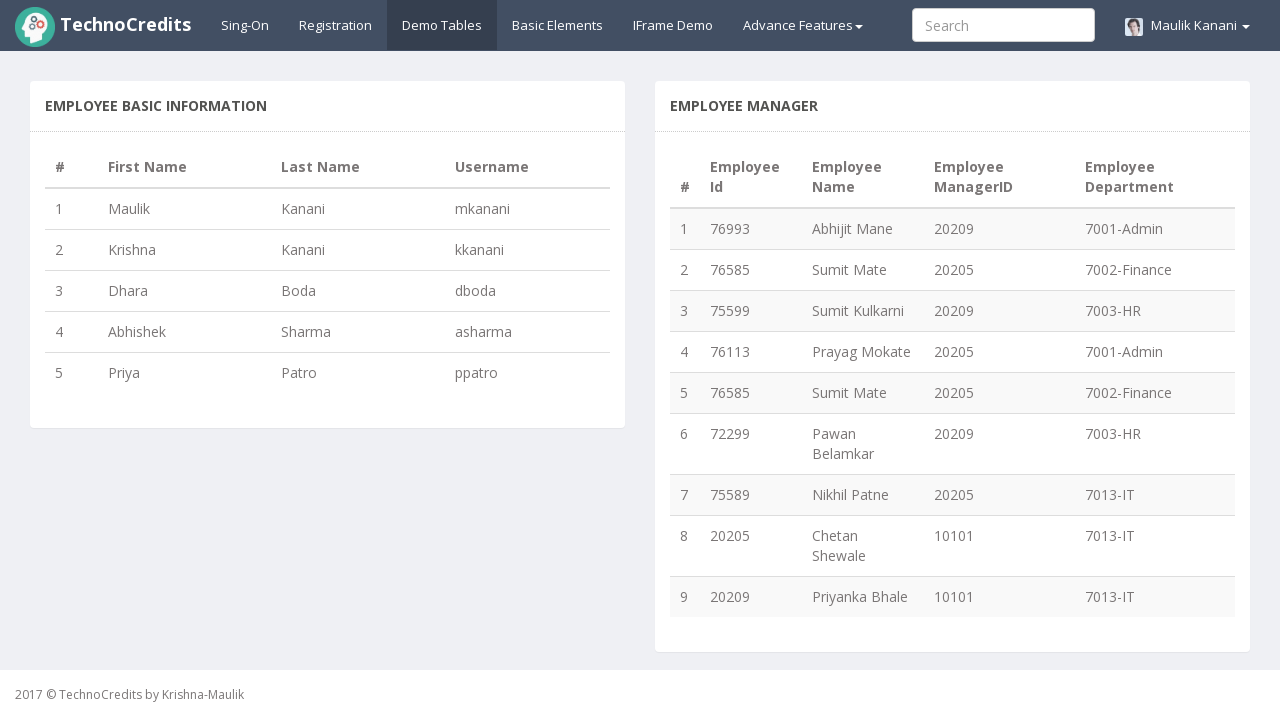

Row 5: Employee name cell is visible
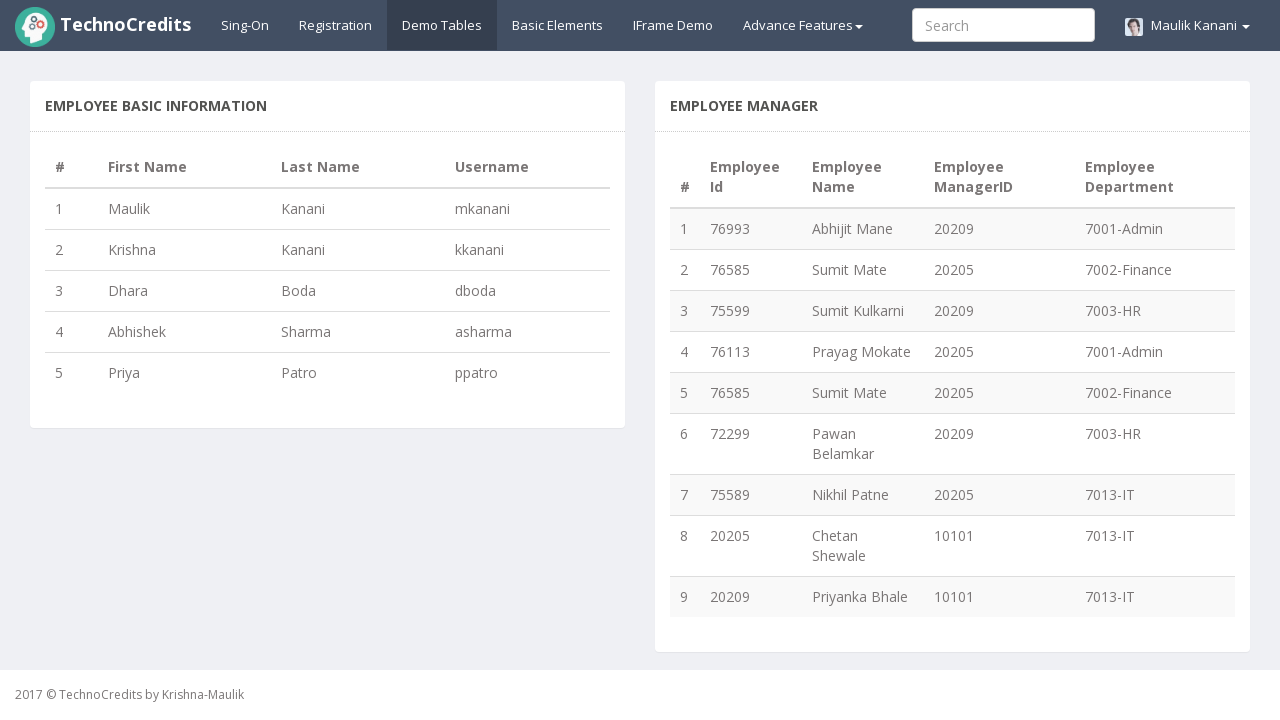

Row 5: Manager ID cell is visible
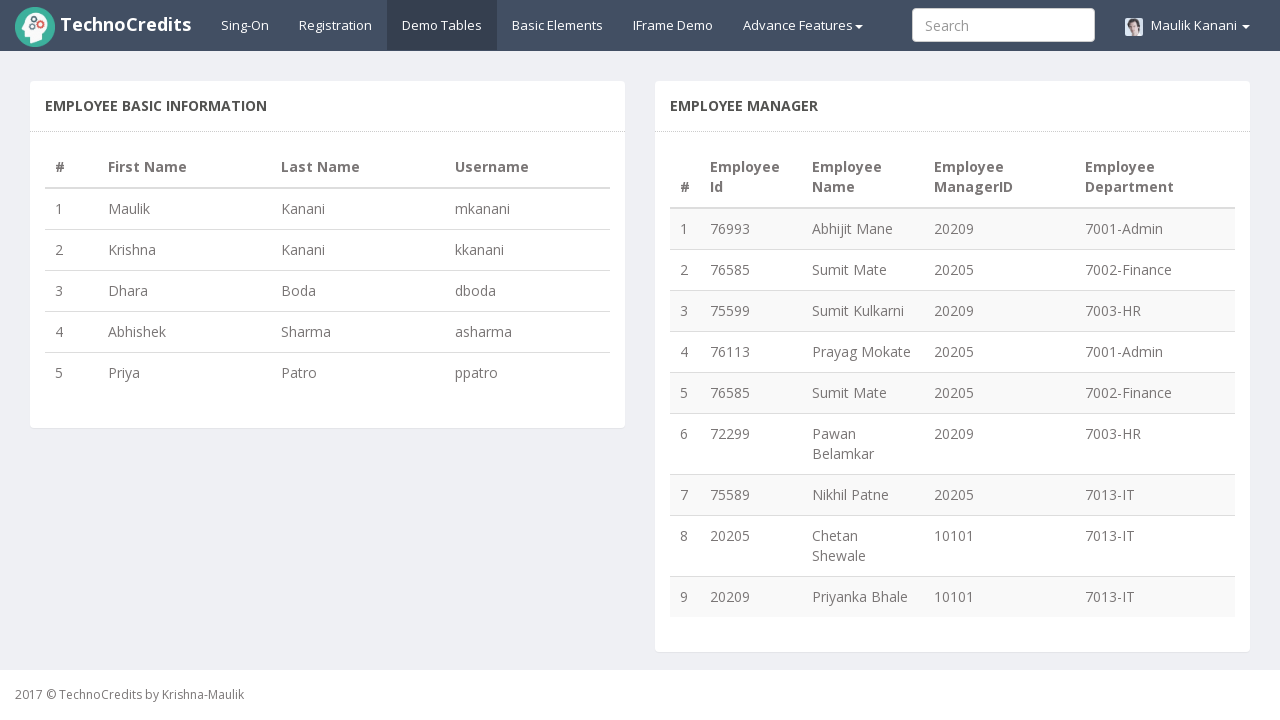

Row 5: Department cell is visible
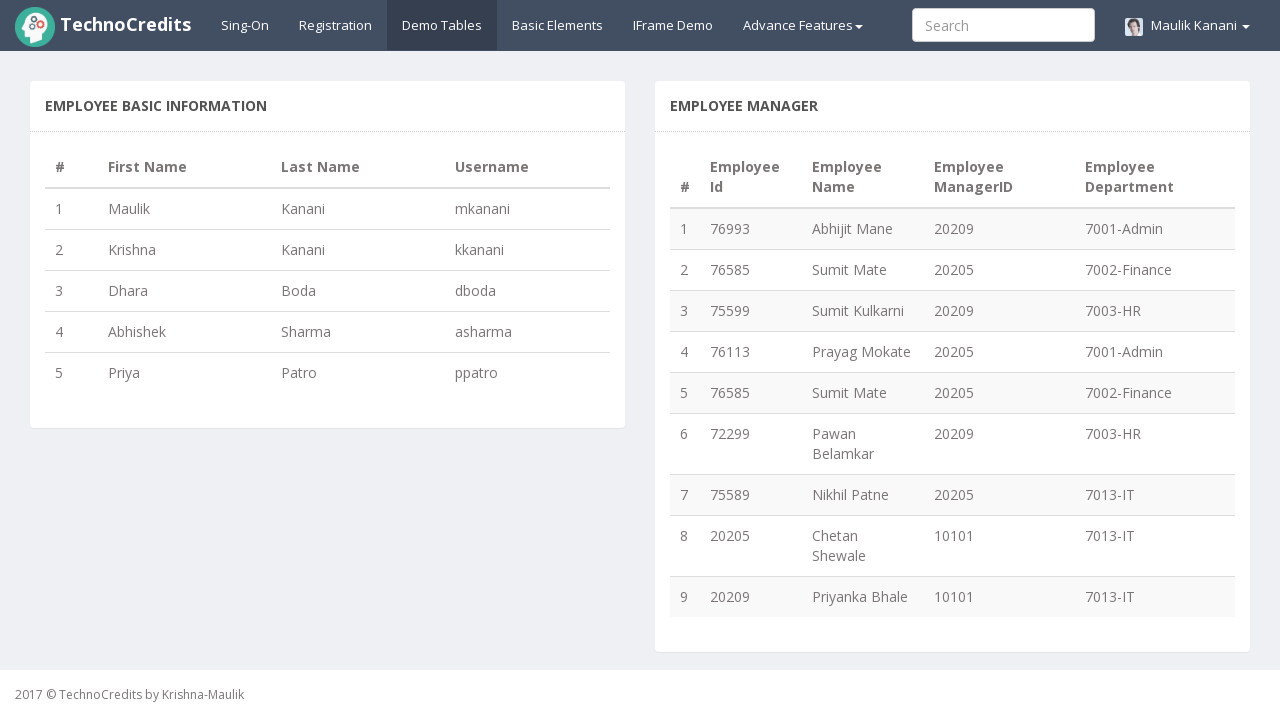

Row 6: Employee ID cell is visible
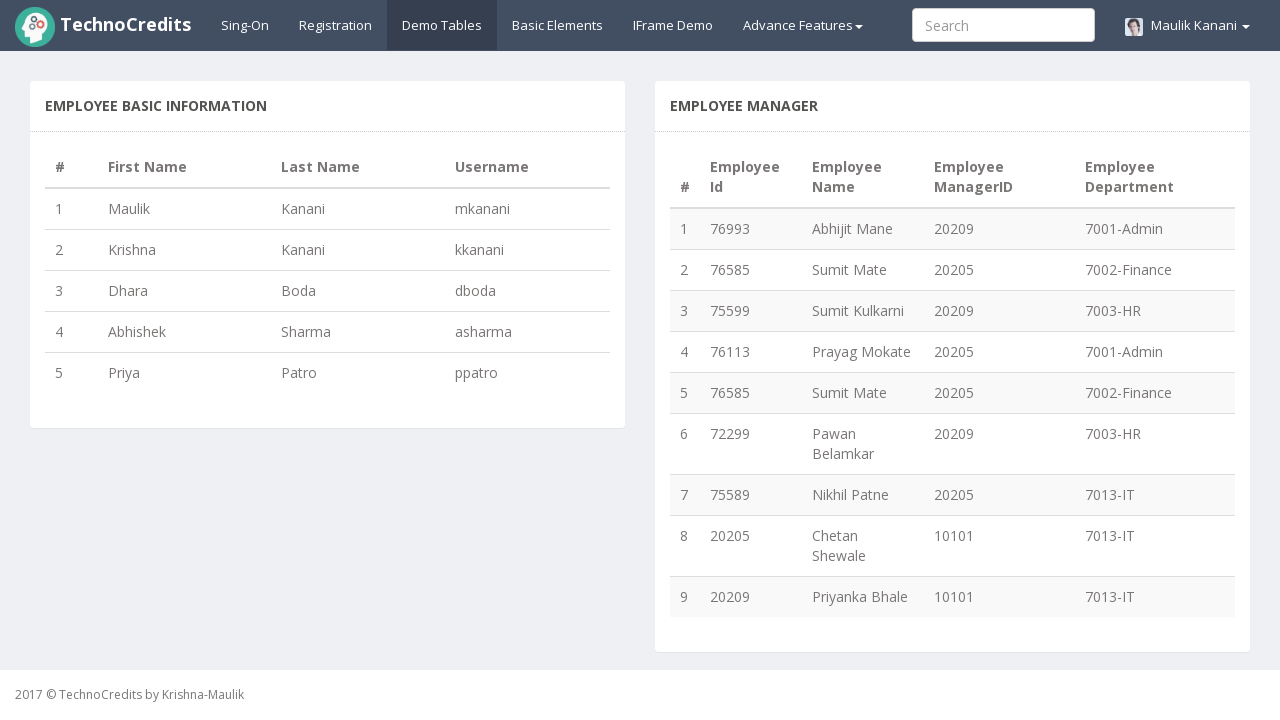

Row 6: Employee name cell is visible
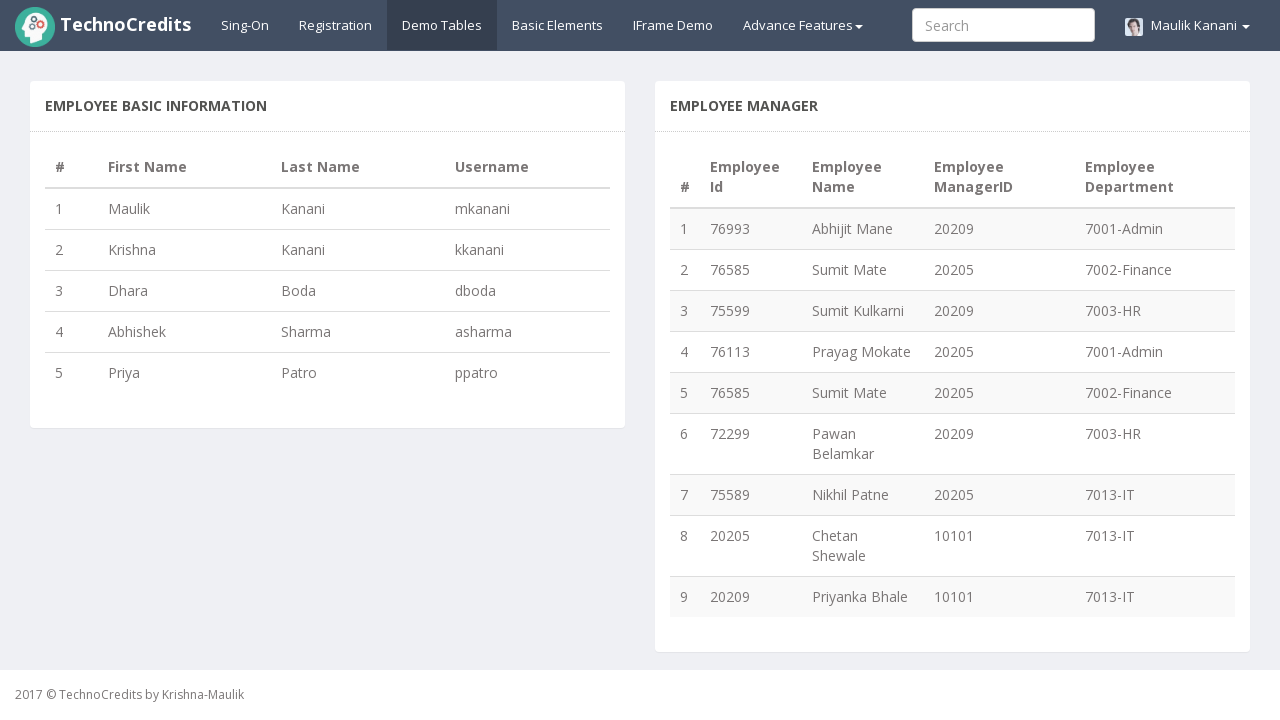

Row 6: Manager ID cell is visible
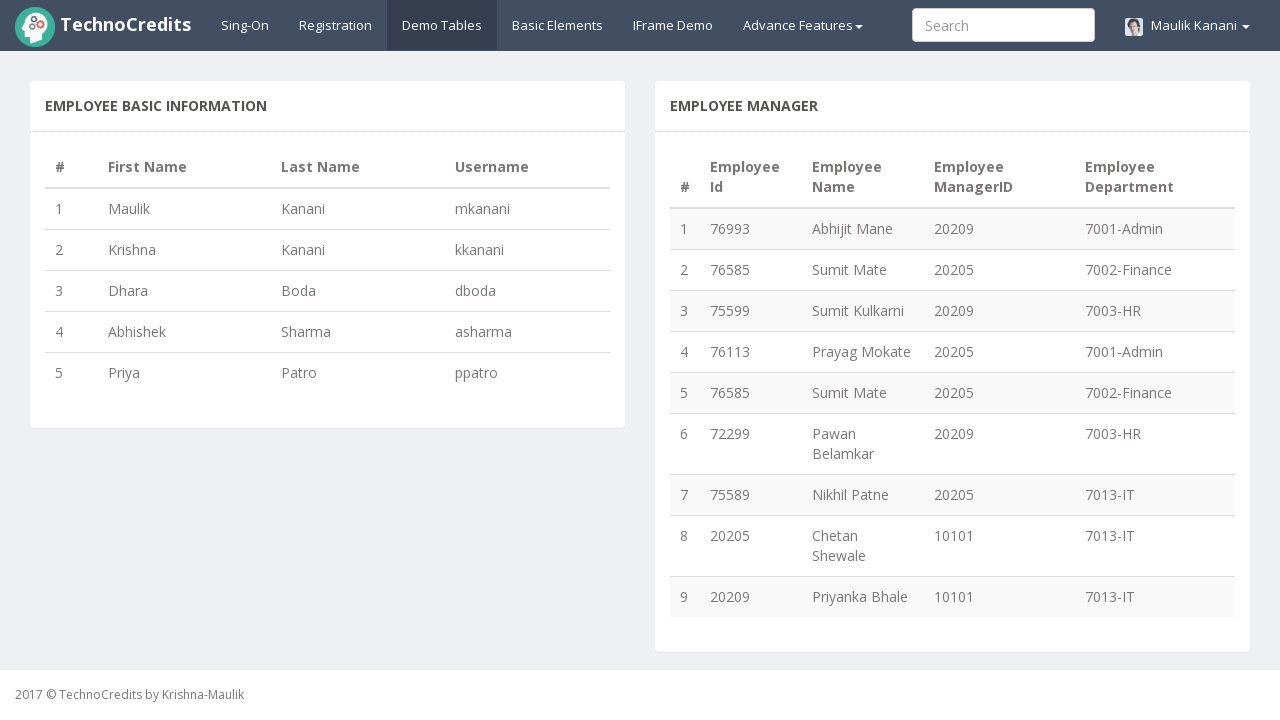

Row 6: Department cell is visible
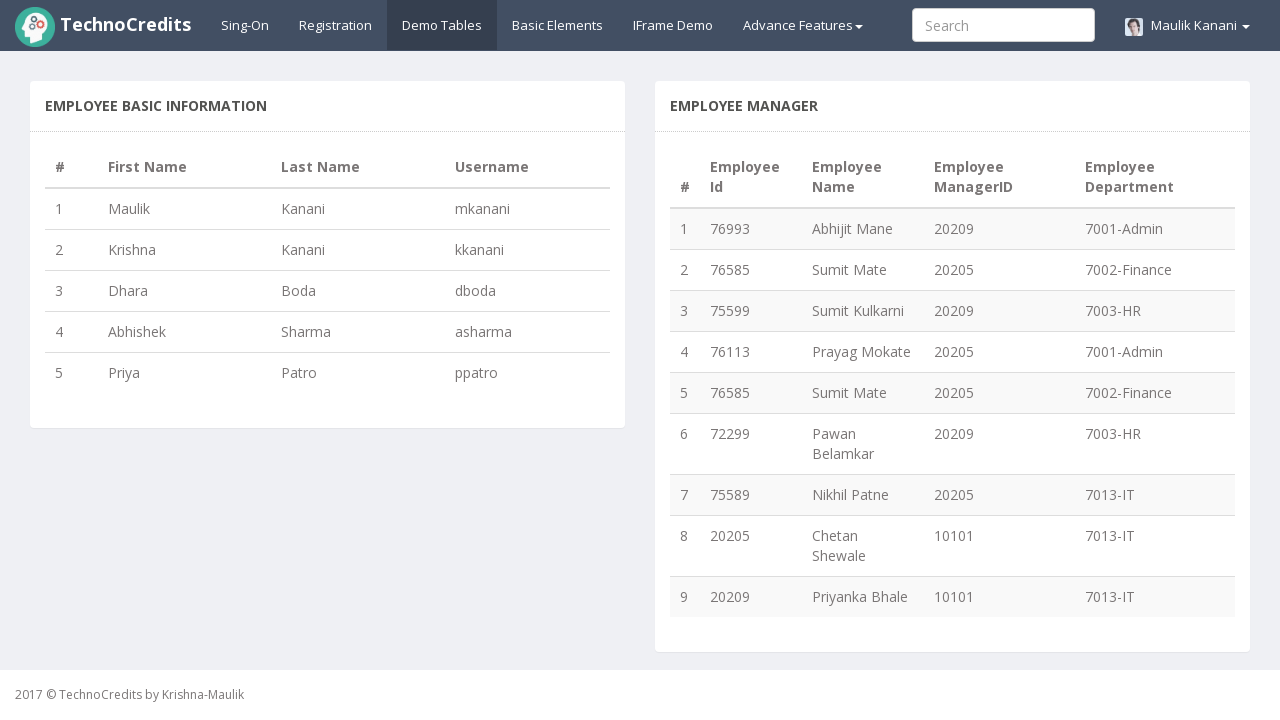

Row 7: Employee ID cell is visible
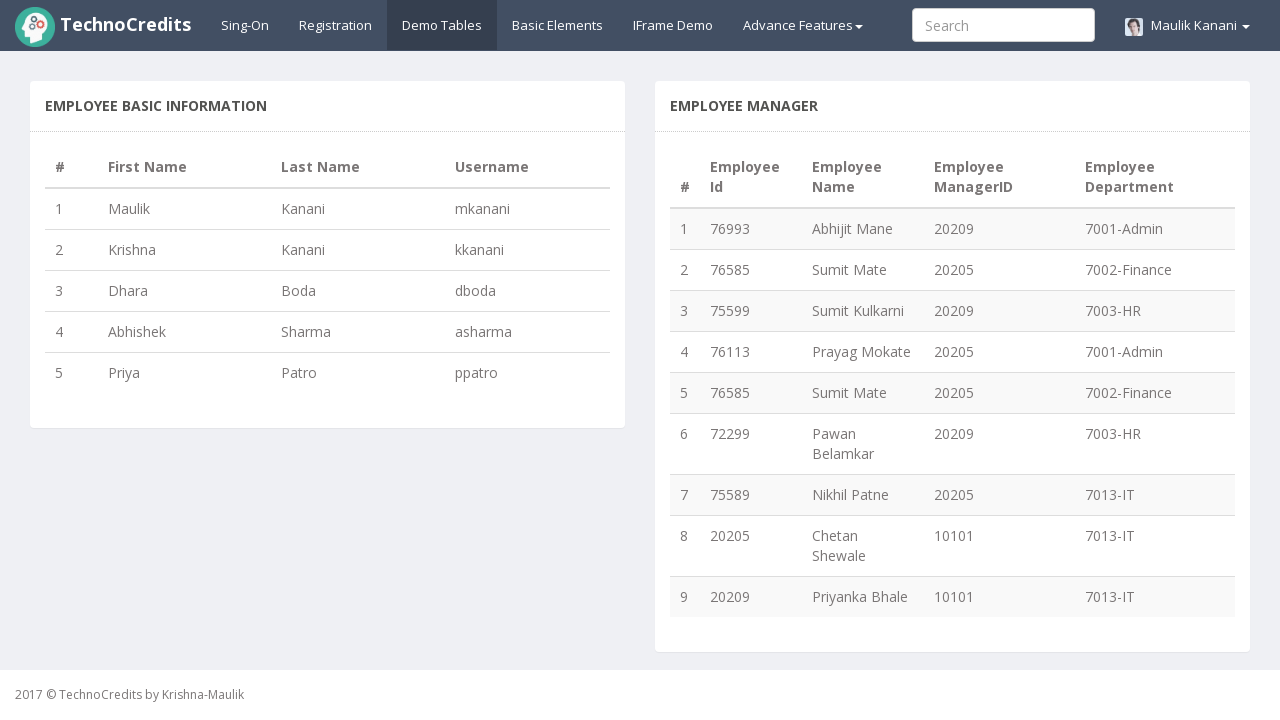

Row 7: Employee name cell is visible
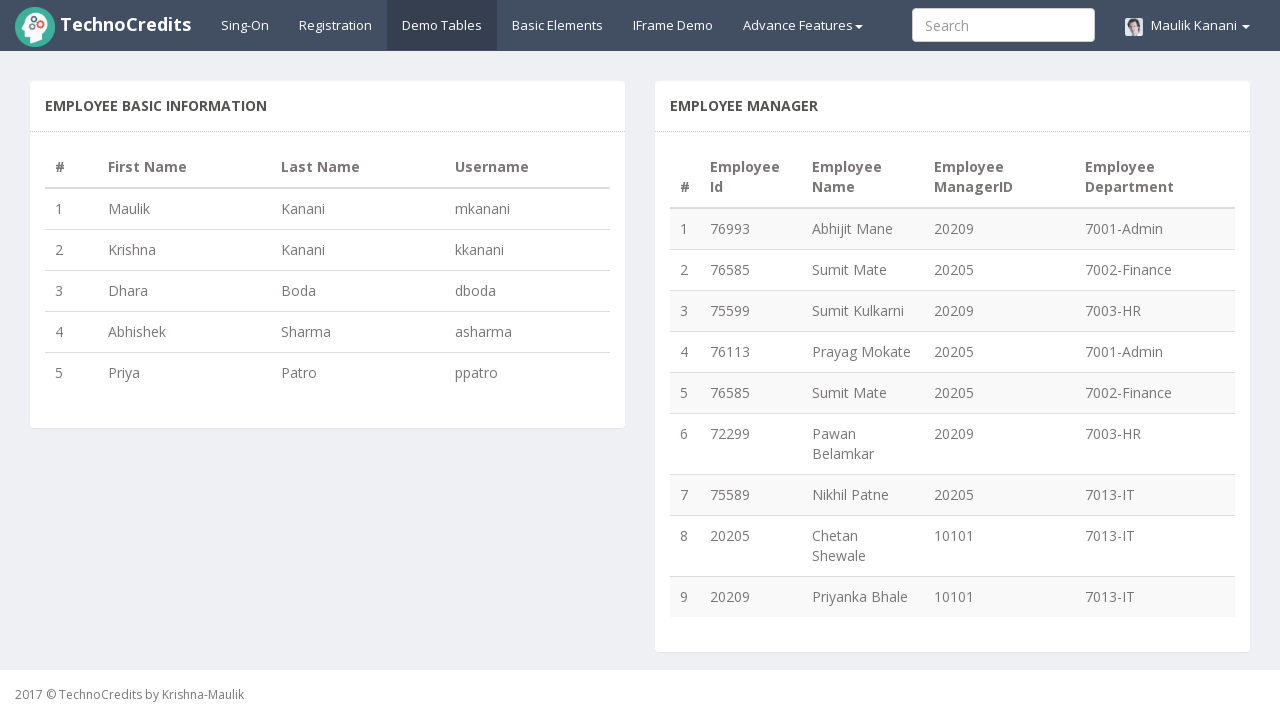

Row 7: Manager ID cell is visible
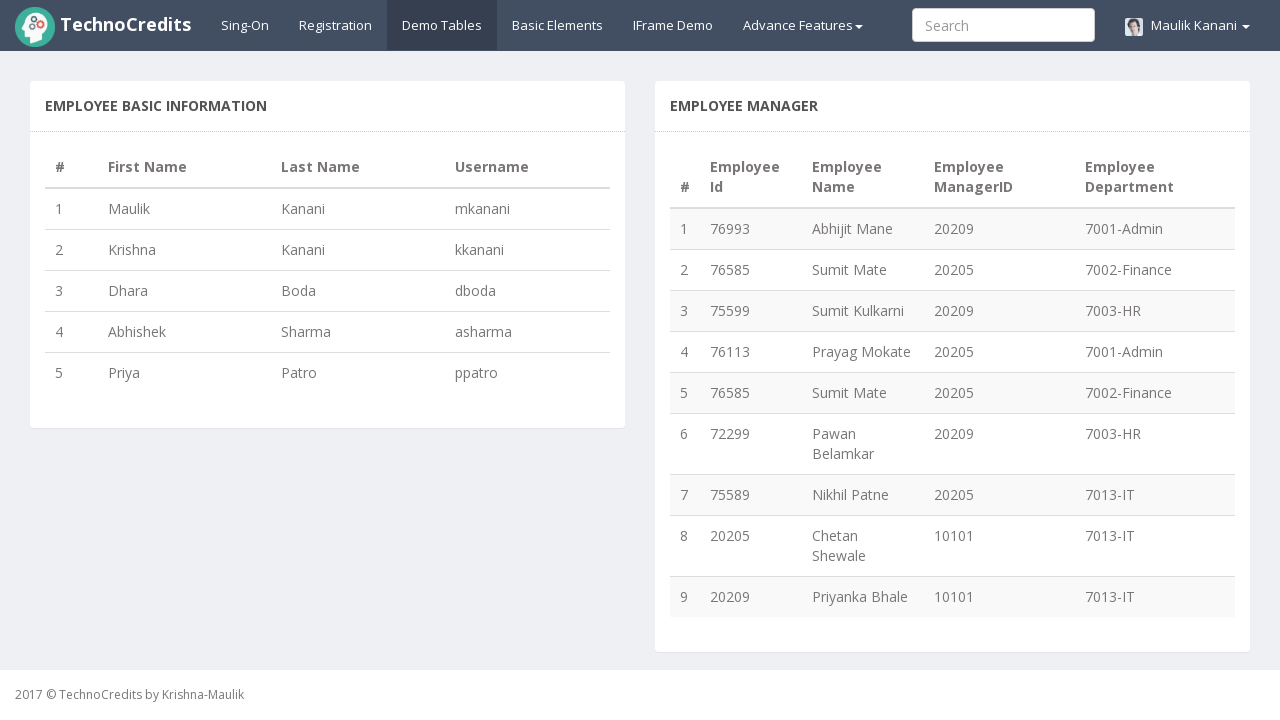

Row 7: Department cell is visible
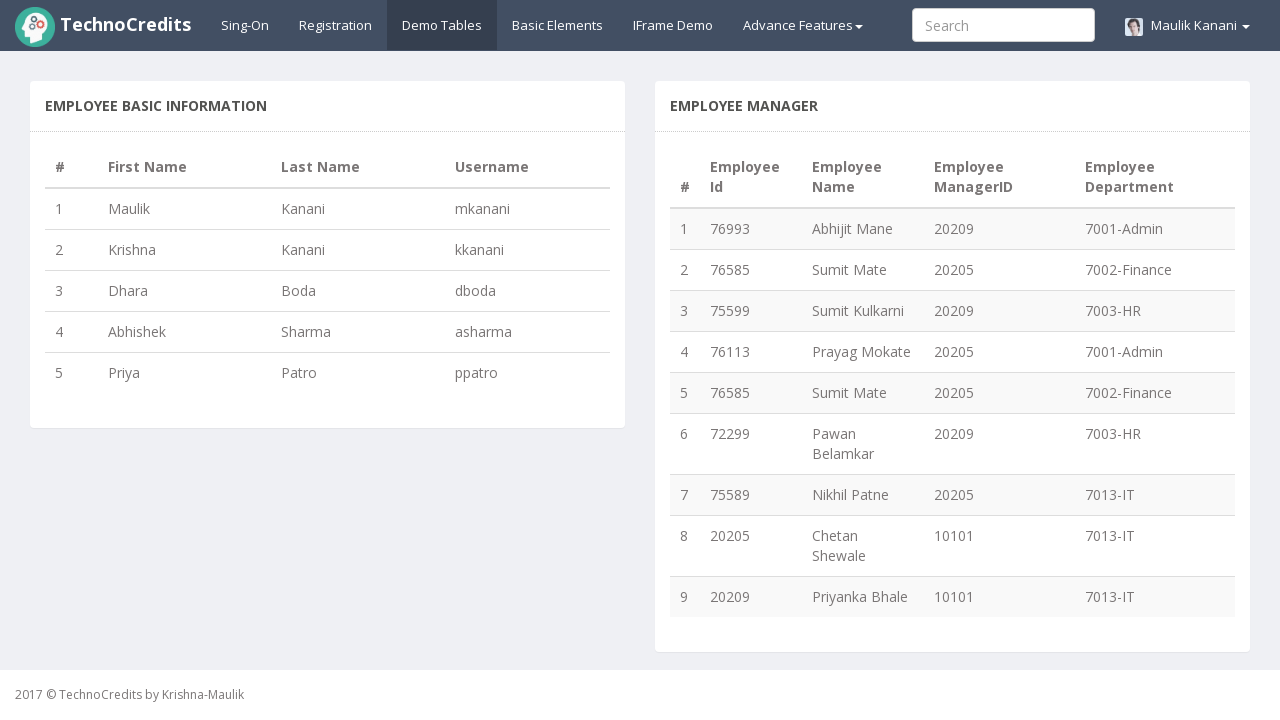

Row 8: Employee ID cell is visible
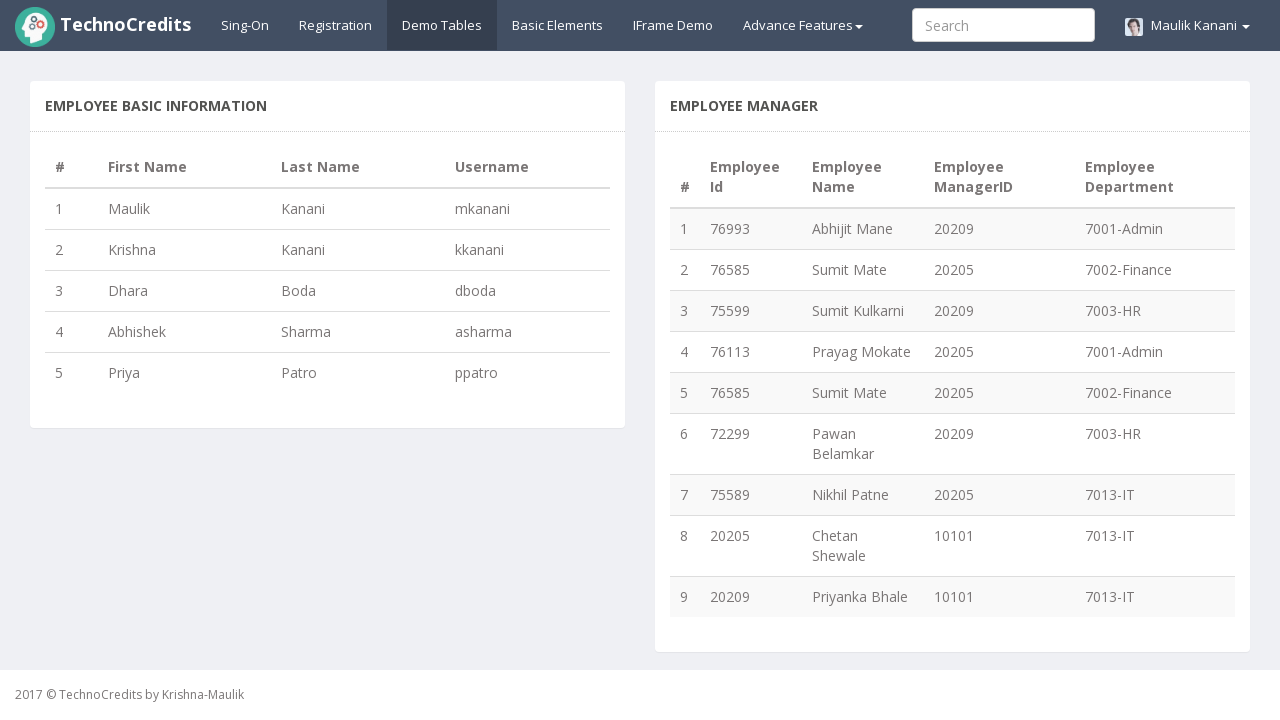

Row 8: Employee name cell is visible
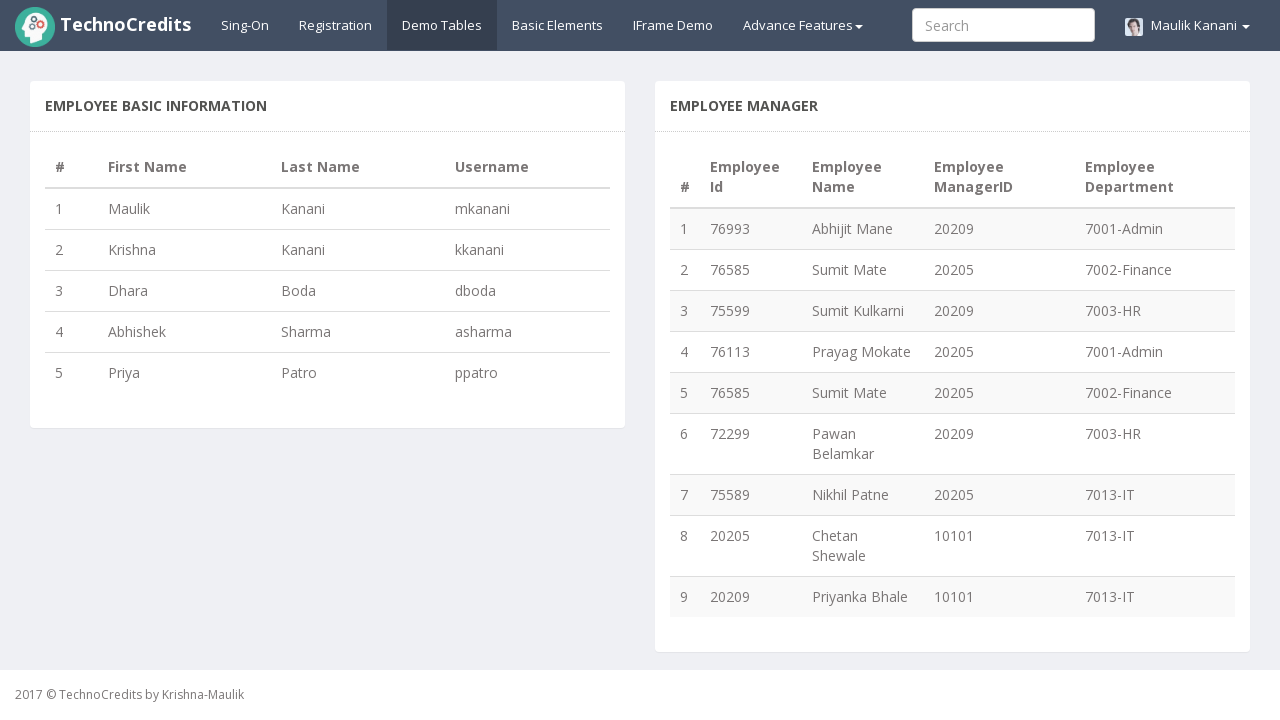

Row 8: Manager ID cell is visible
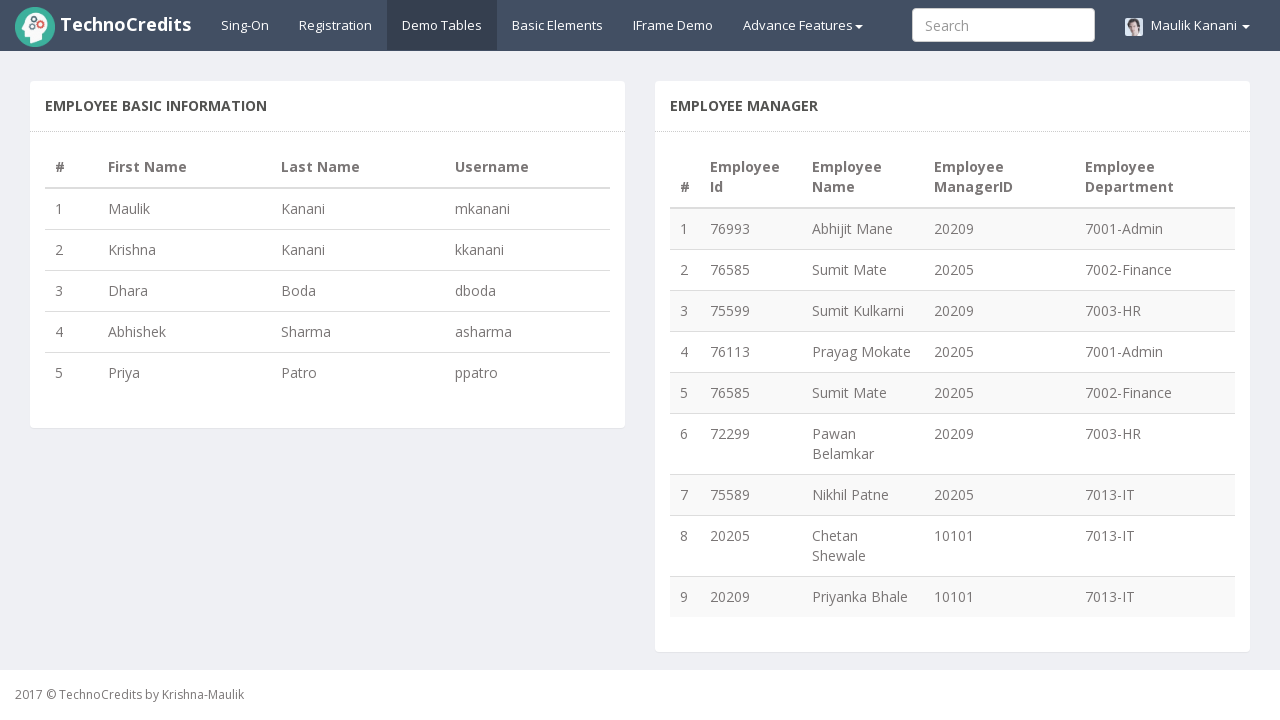

Row 8: Department cell is visible
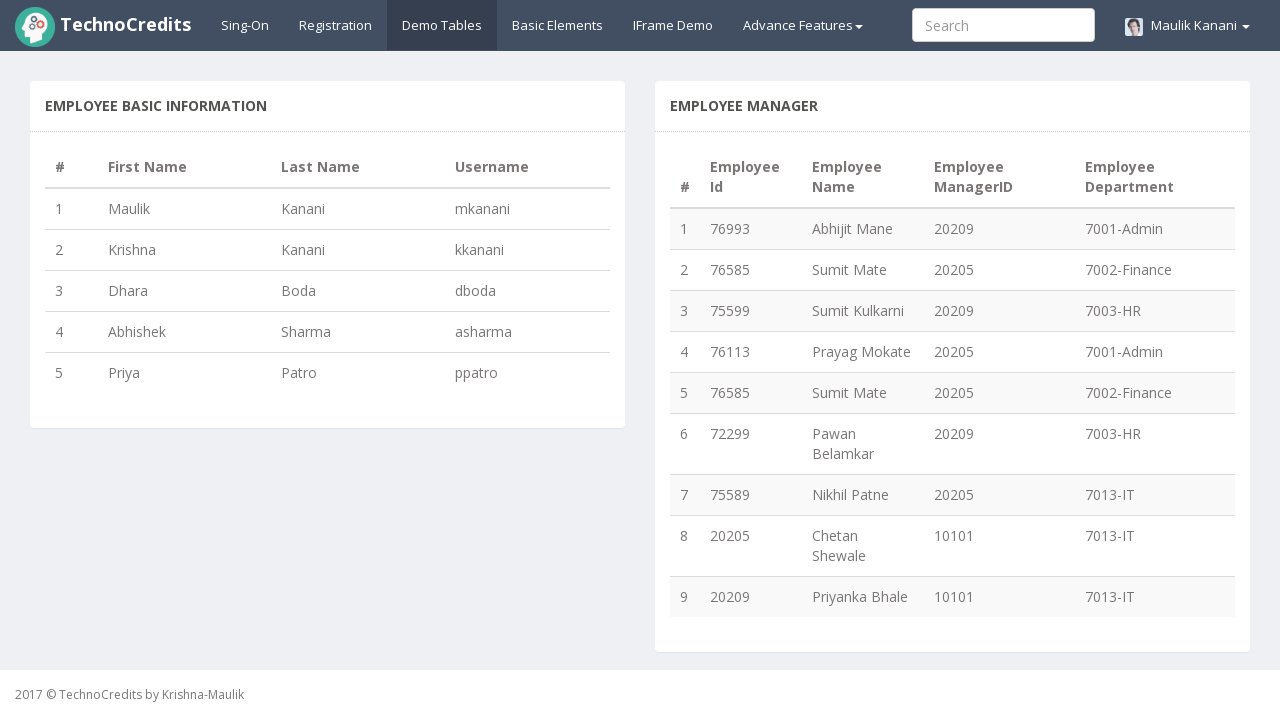

Row 9: Employee ID cell is visible
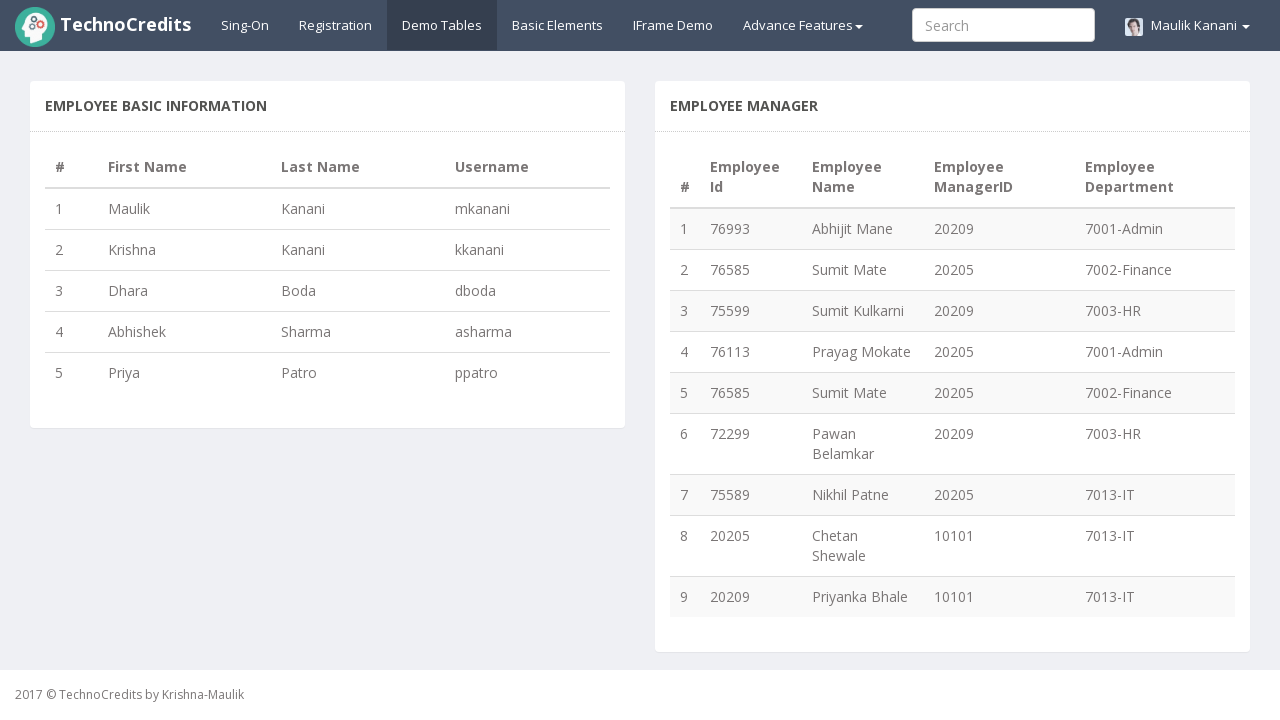

Row 9: Employee name cell is visible
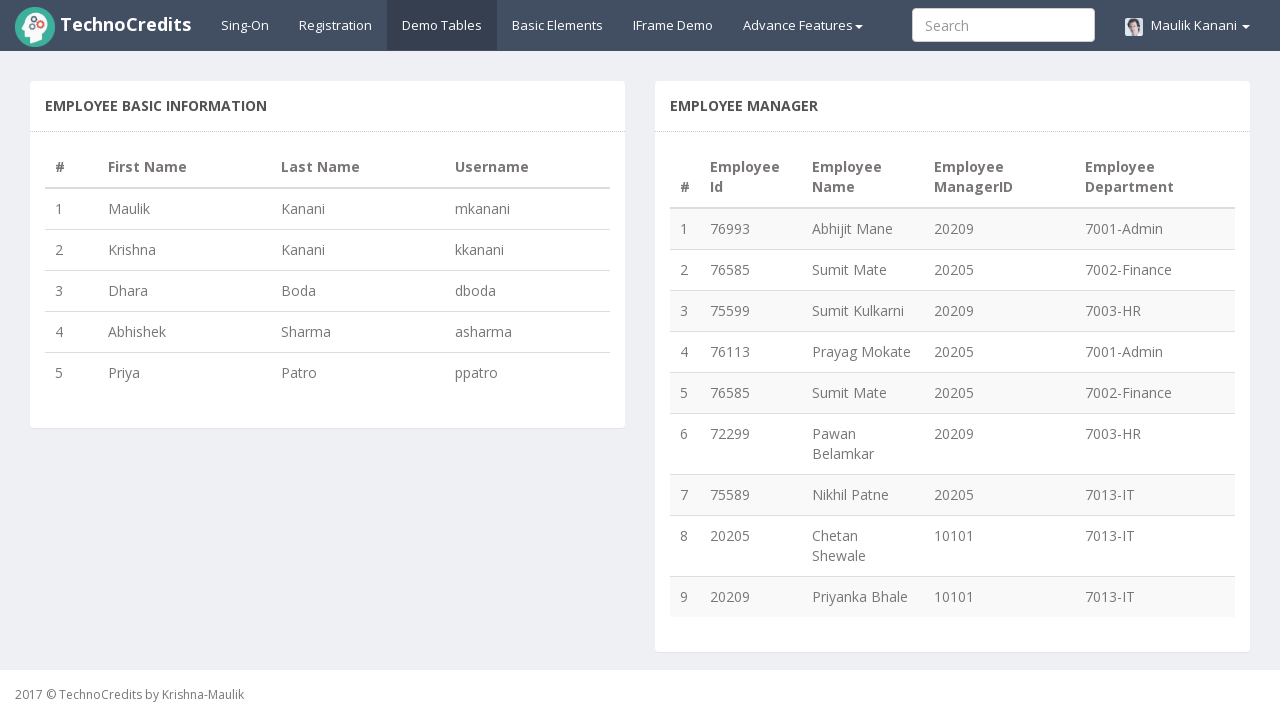

Row 9: Manager ID cell is visible
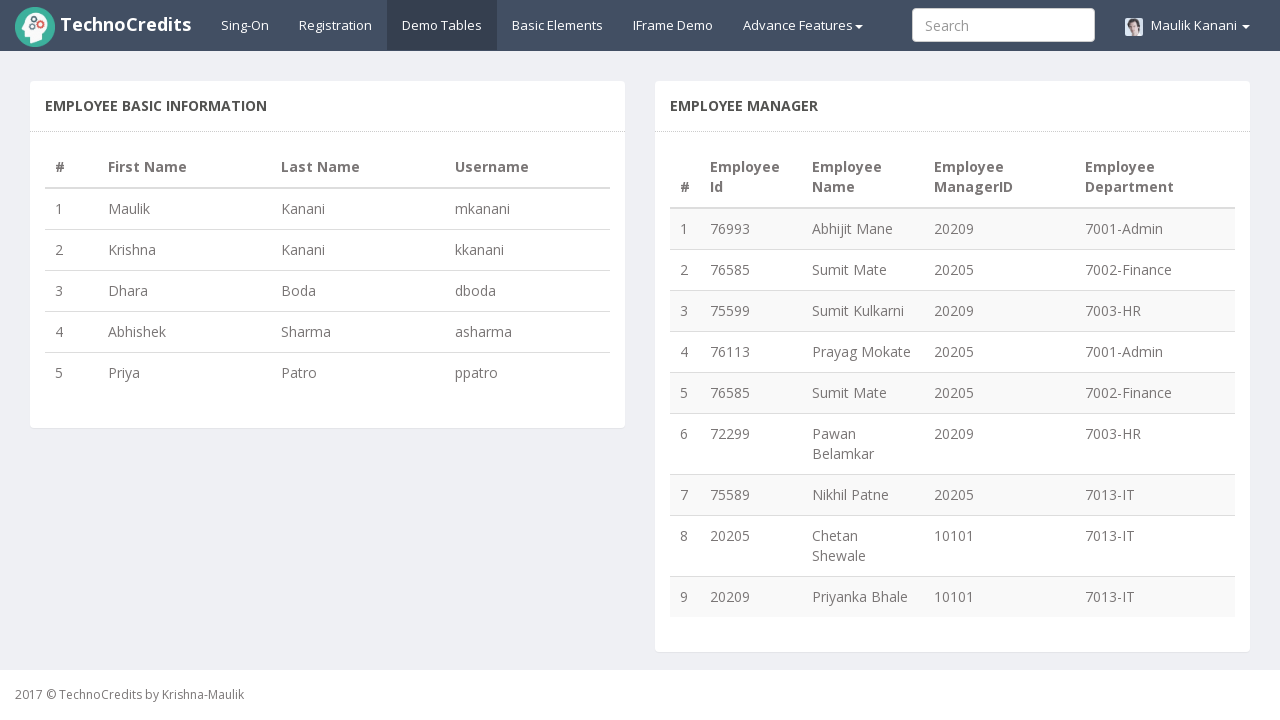

Row 9: Department cell is visible
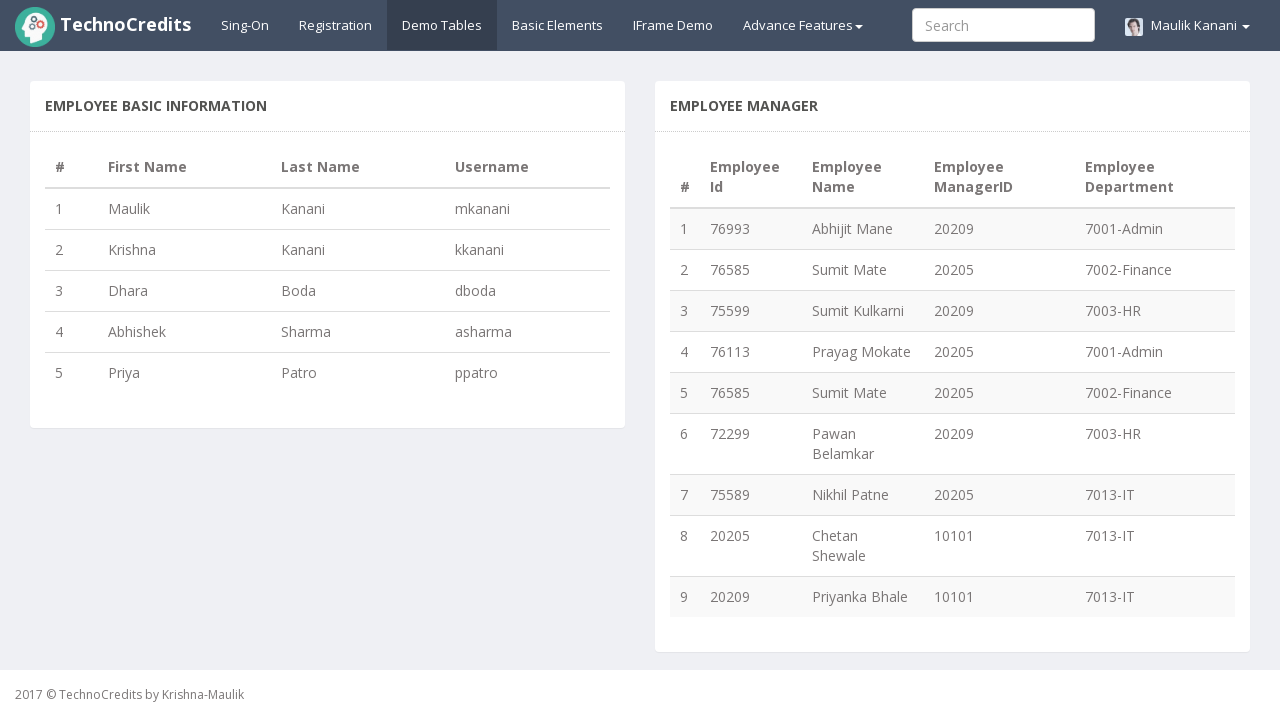

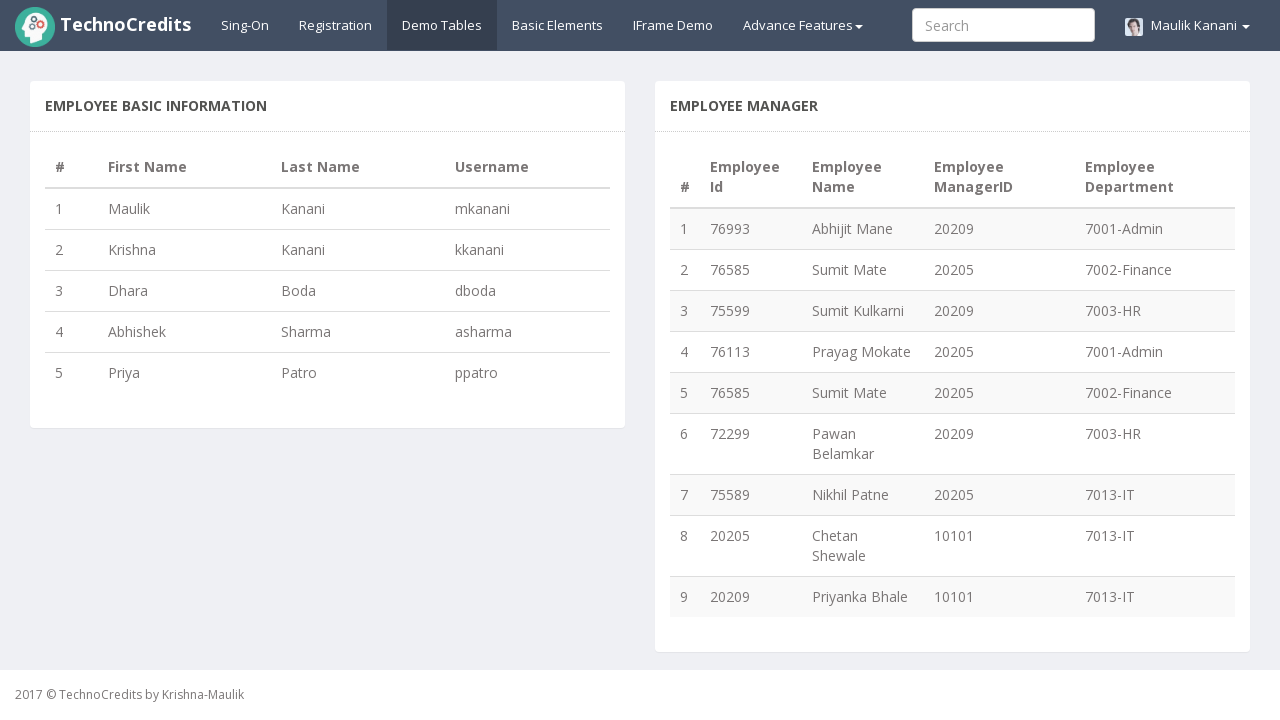